Navigates to a test website for broken links and locates all anchor elements on the page

Starting URL: http://www.deadlinkcity.com/

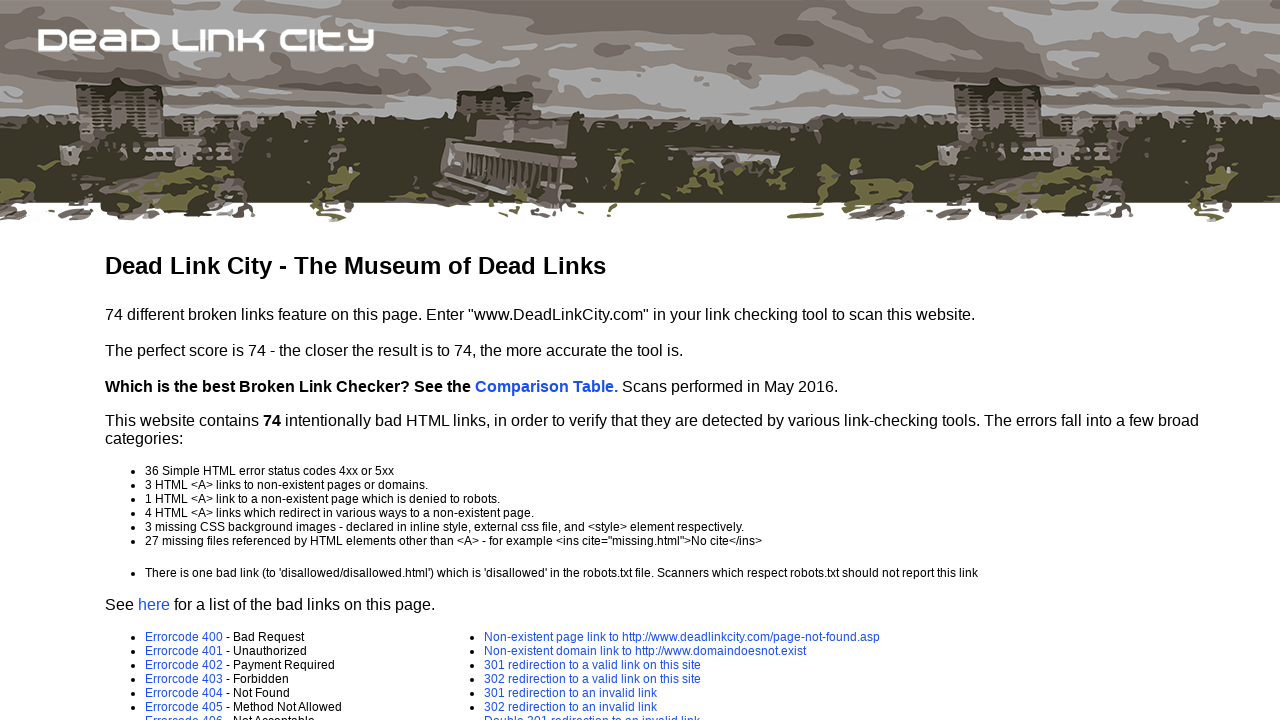

Waited for page to fully load (networkidle)
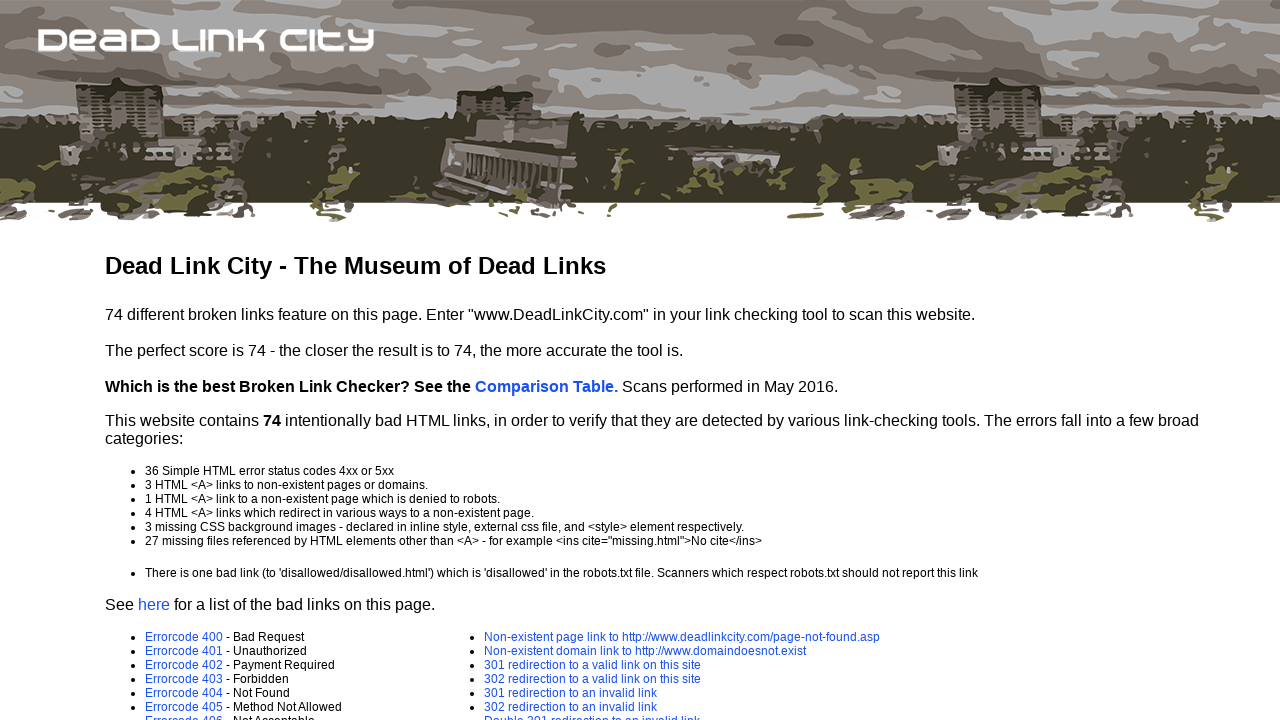

Located all anchor elements on the page
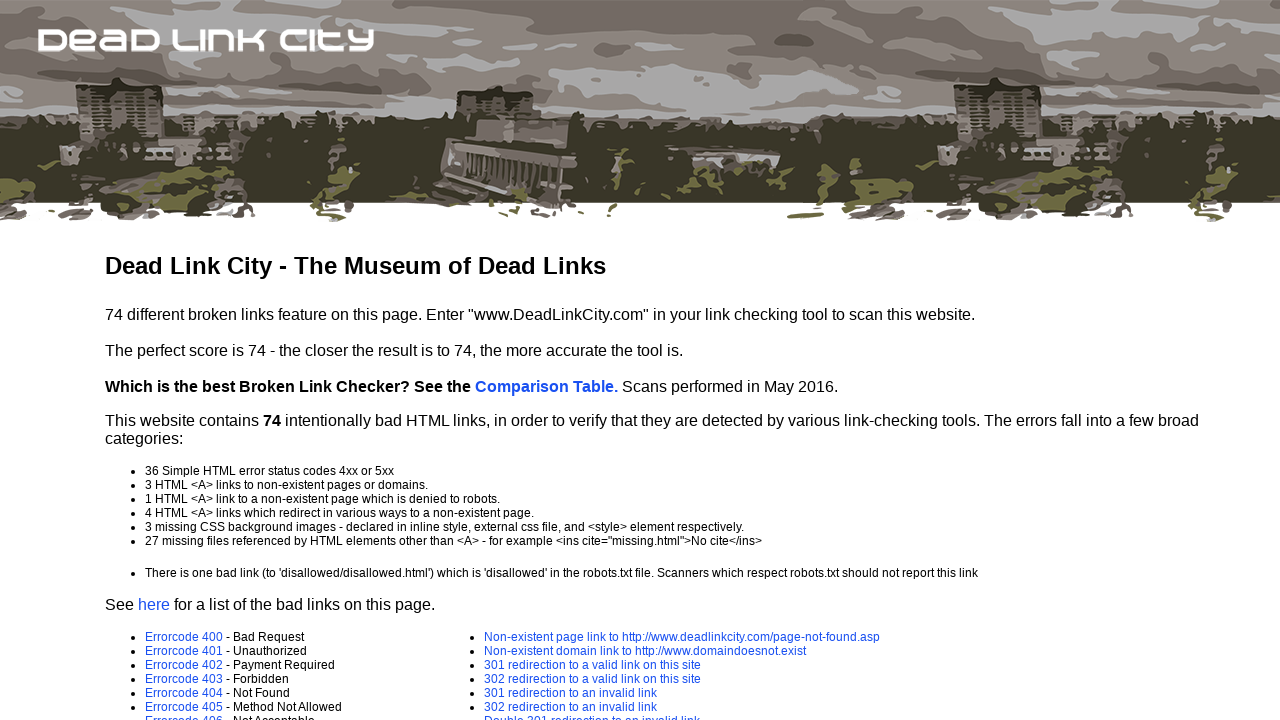

Verified that 48 links are present on the page
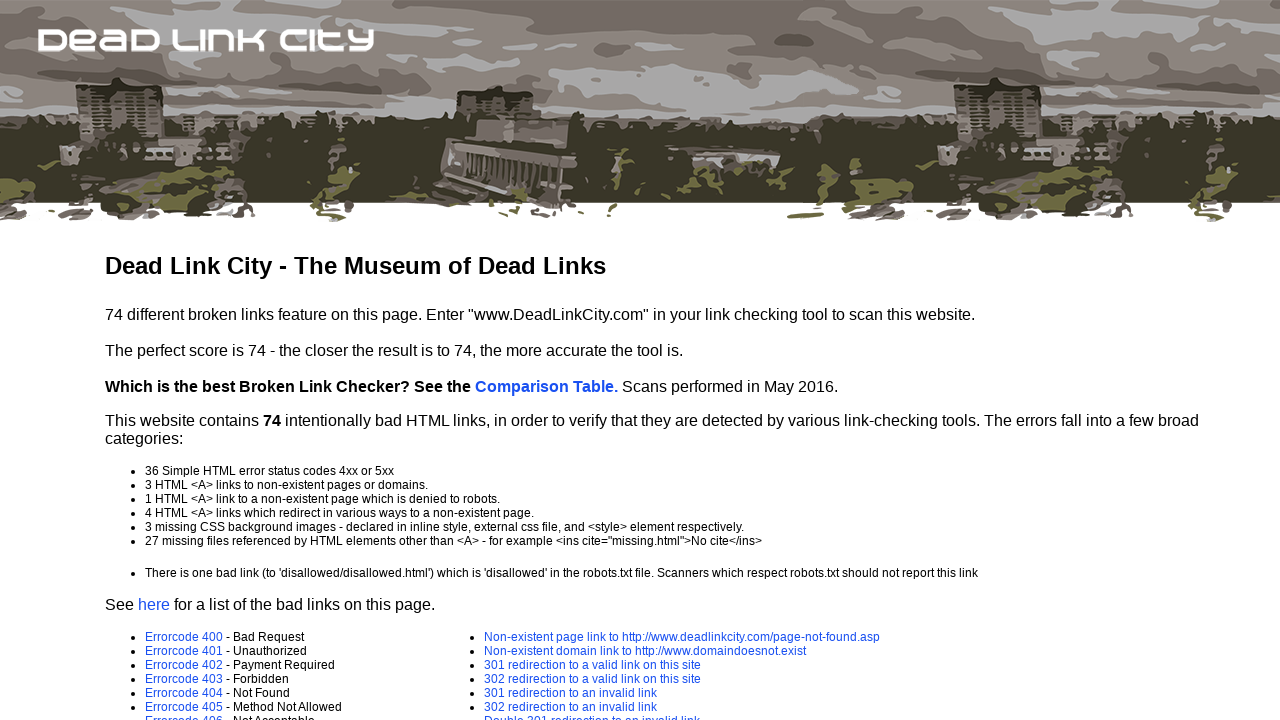

Scrolled visible link into view: /comparison.asp
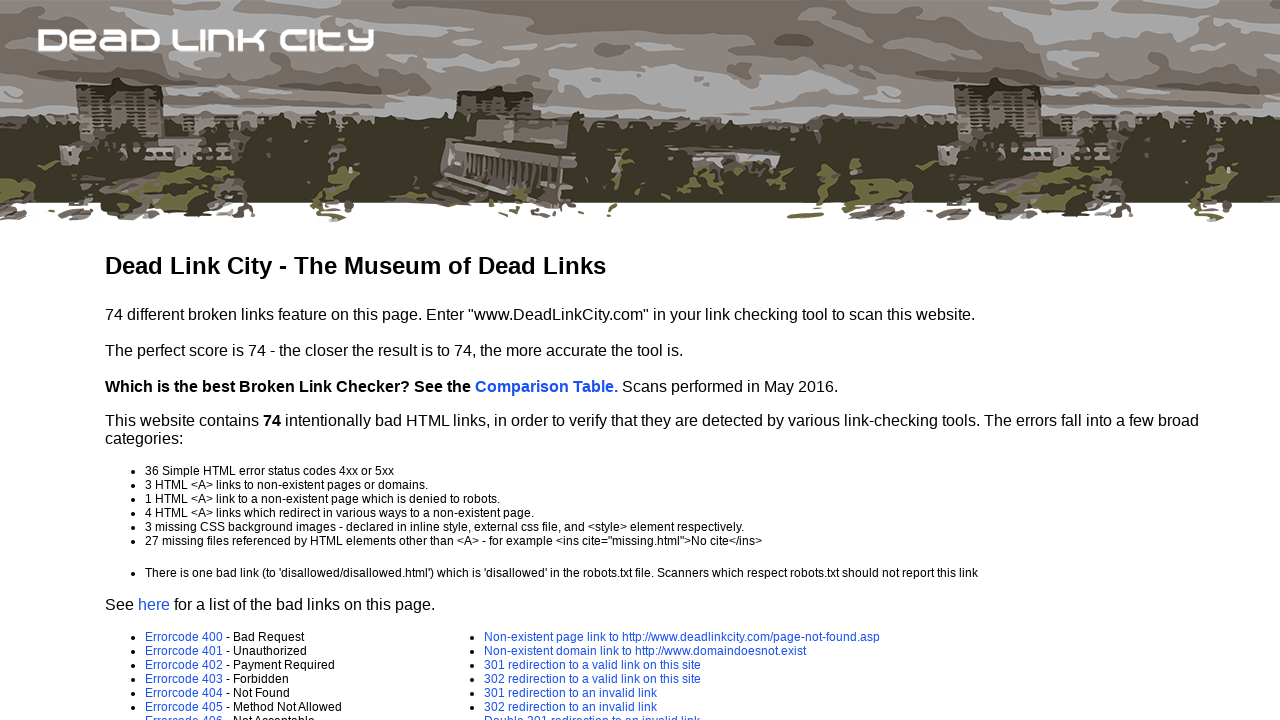

Scrolled visible link into view: errorlist.asp
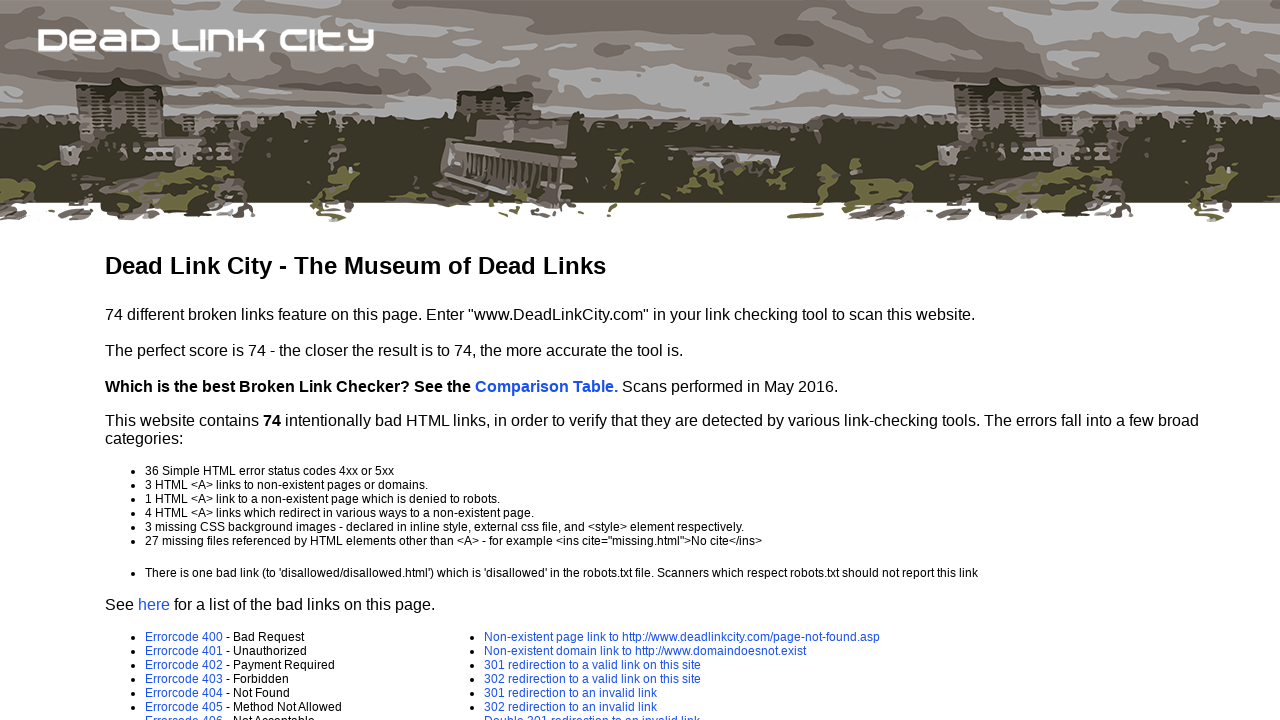

Scrolled visible link into view: error-page.asp?e=400
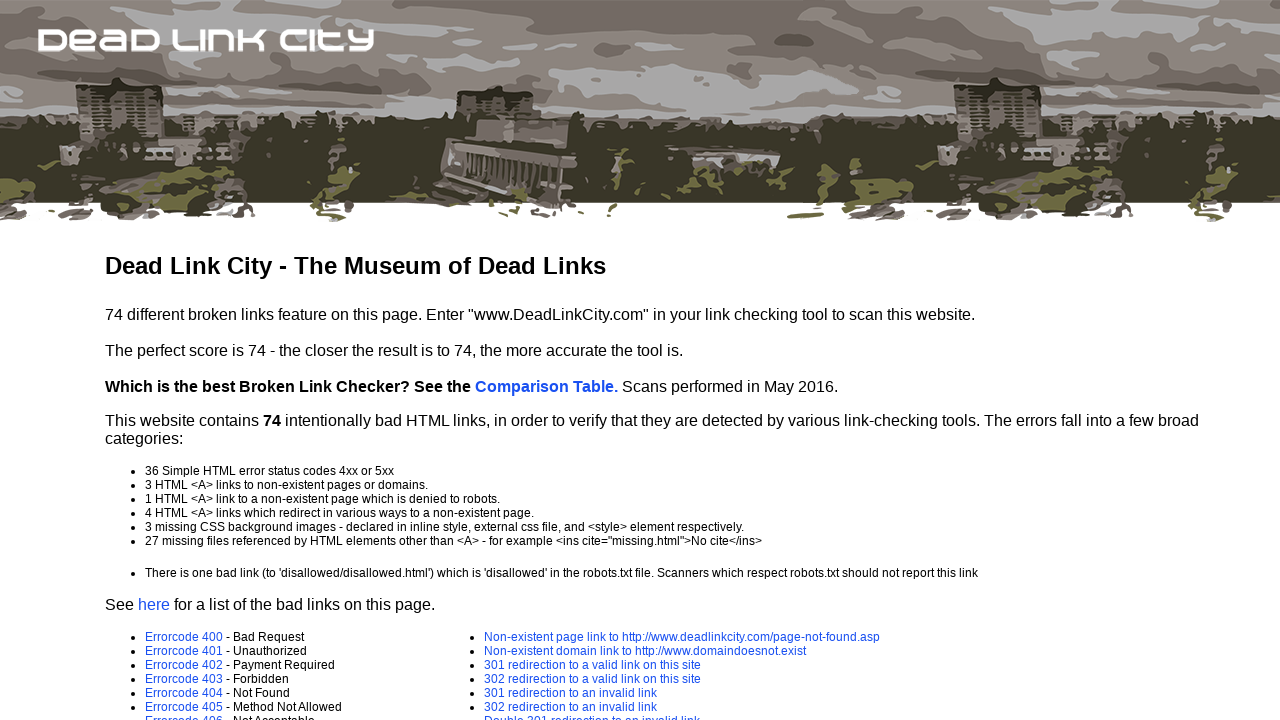

Scrolled visible link into view: error-page.asp?e=401
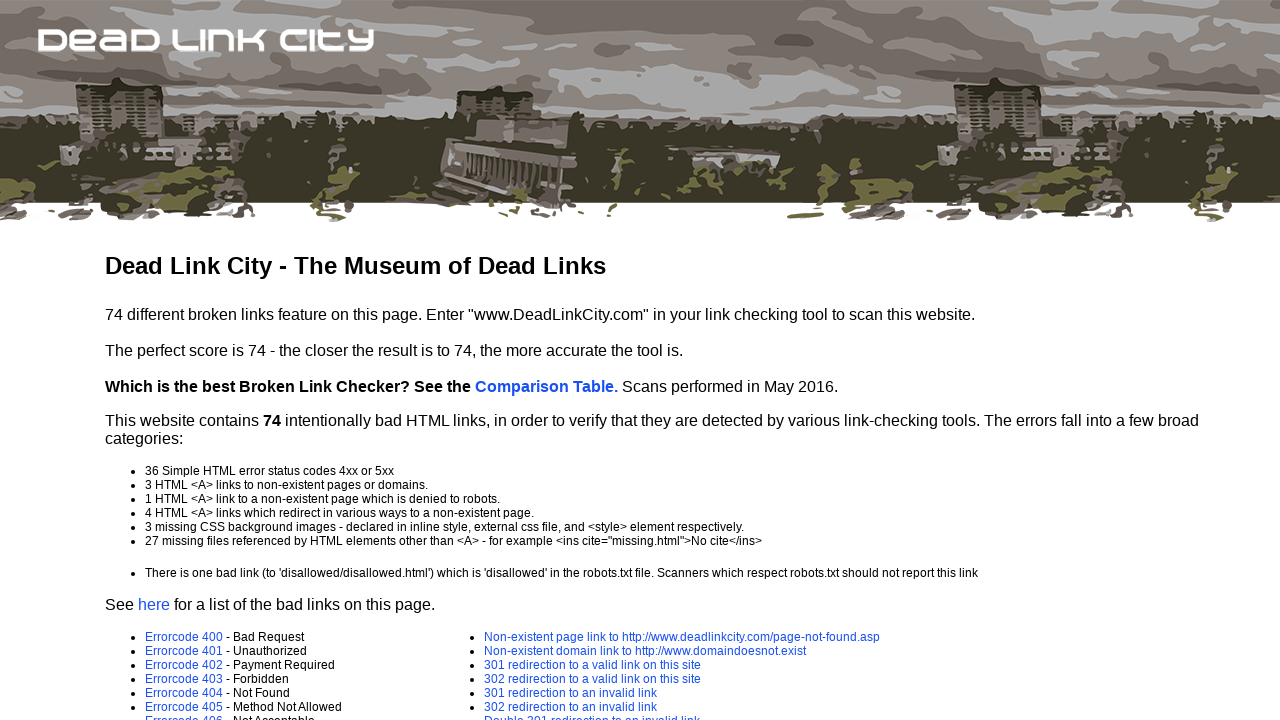

Scrolled visible link into view: error-page.asp?e=402
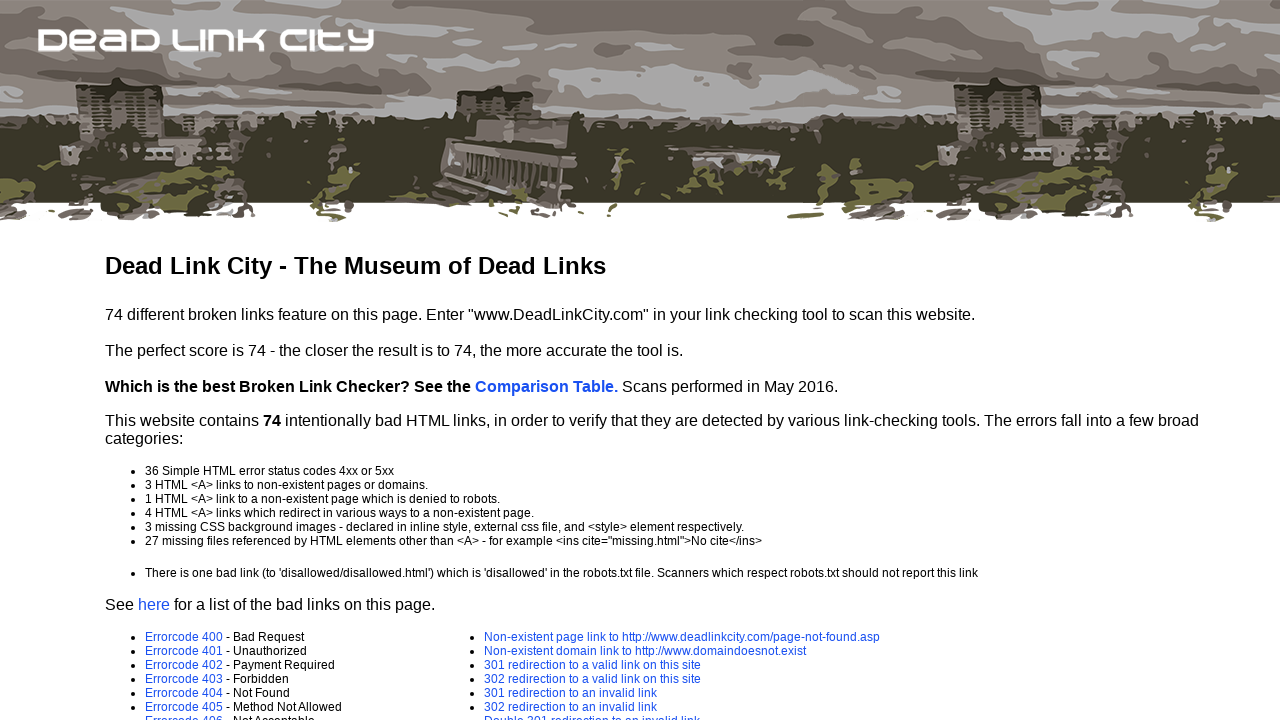

Scrolled visible link into view: error-page.asp?e=403
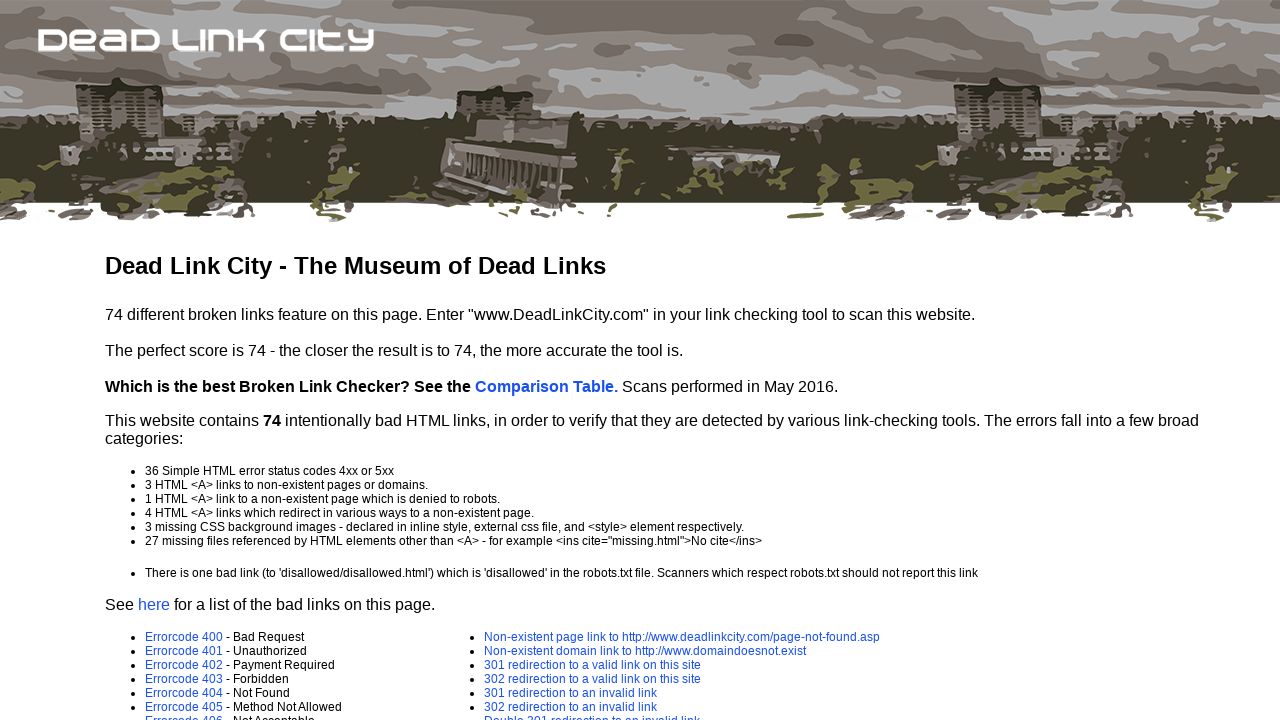

Scrolled visible link into view: error-page.asp?e=404
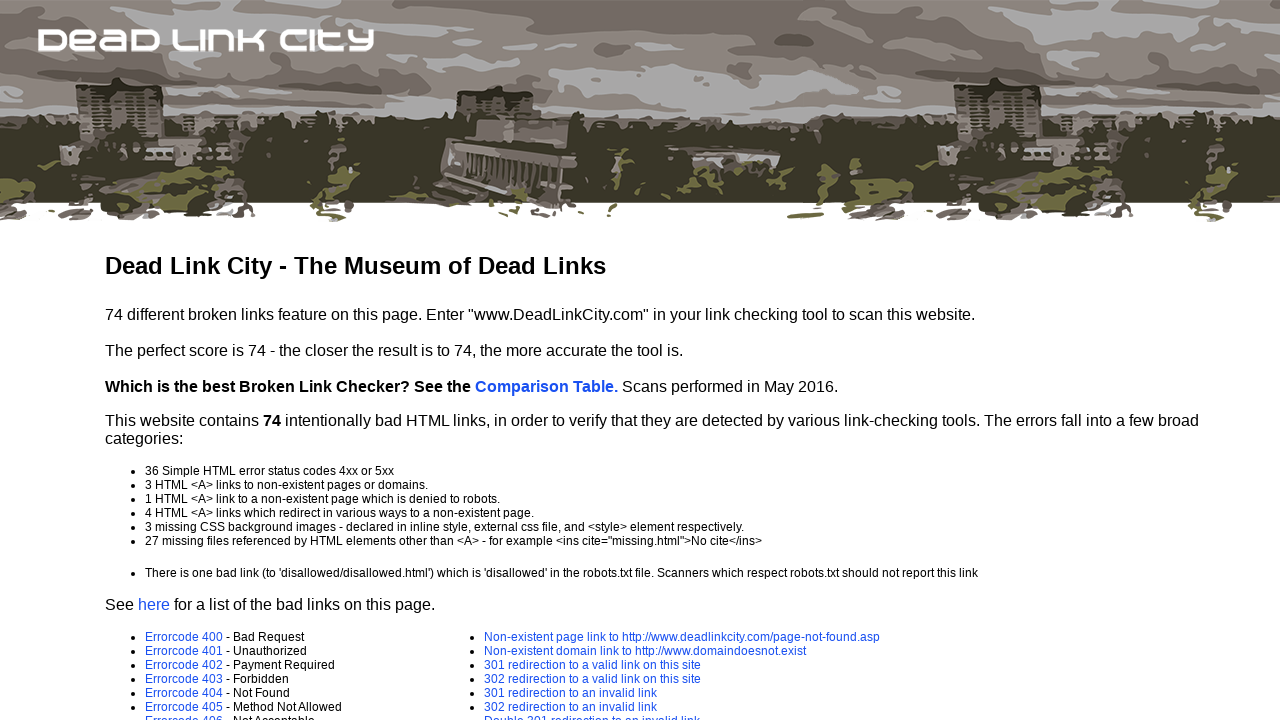

Scrolled visible link into view: error-page.asp?e=405
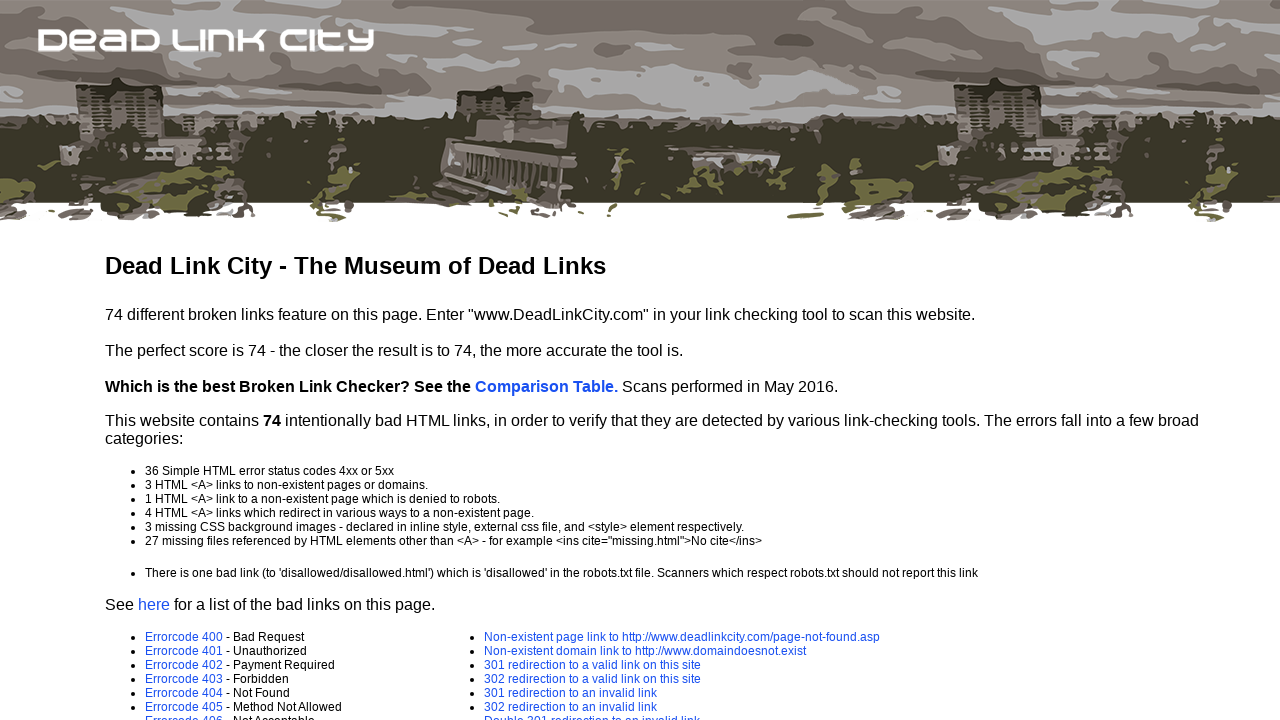

Scrolled visible link into view: error-page.asp?e=406
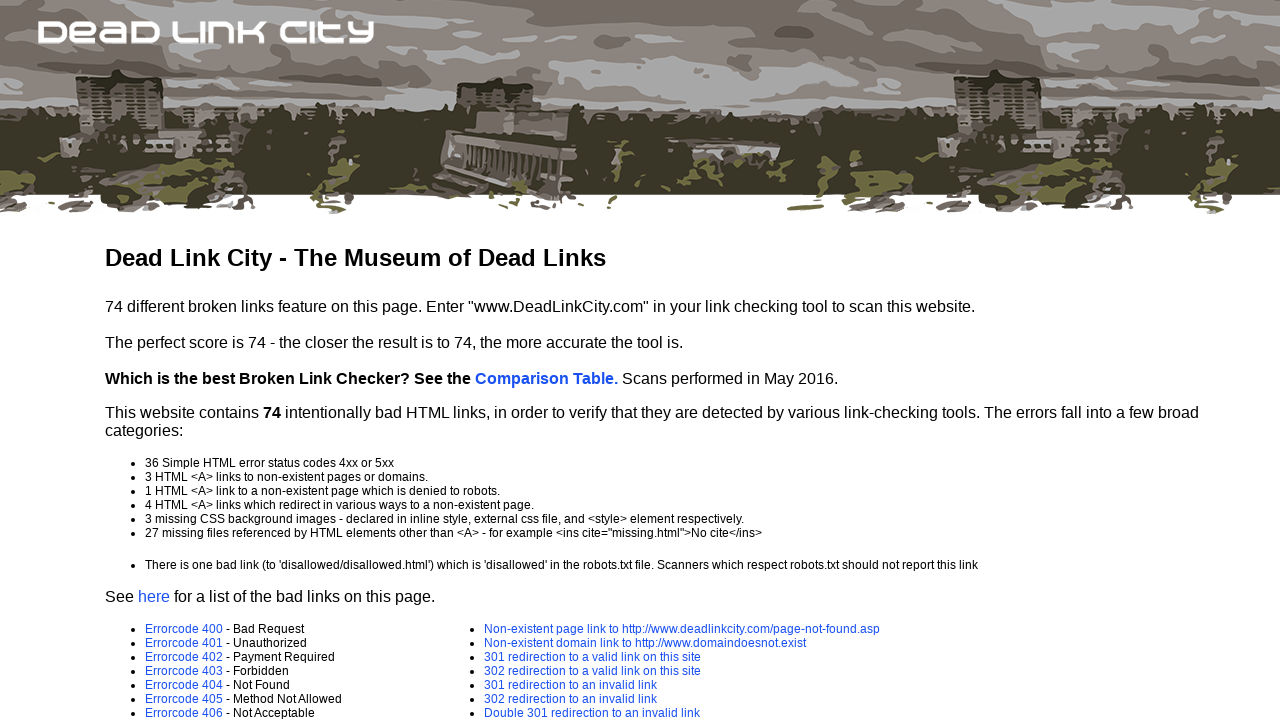

Scrolled visible link into view: error-page.asp?e=407
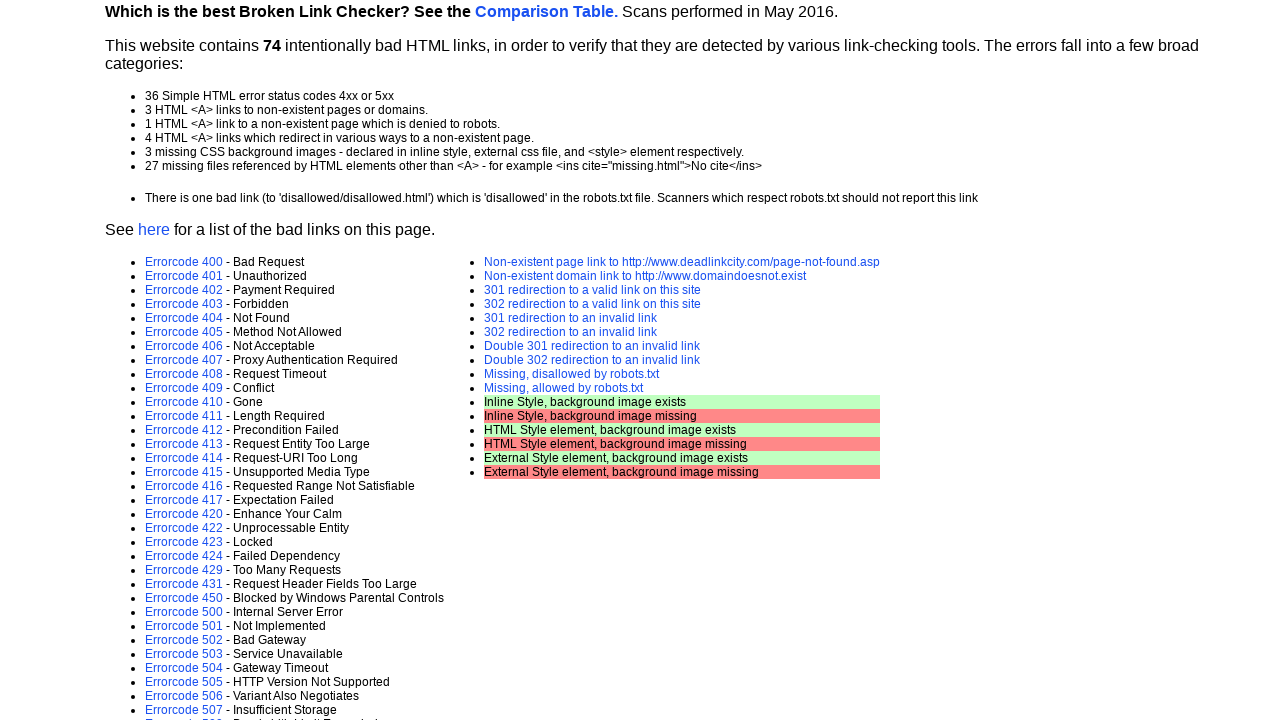

Scrolled visible link into view: error-page.asp?e=408
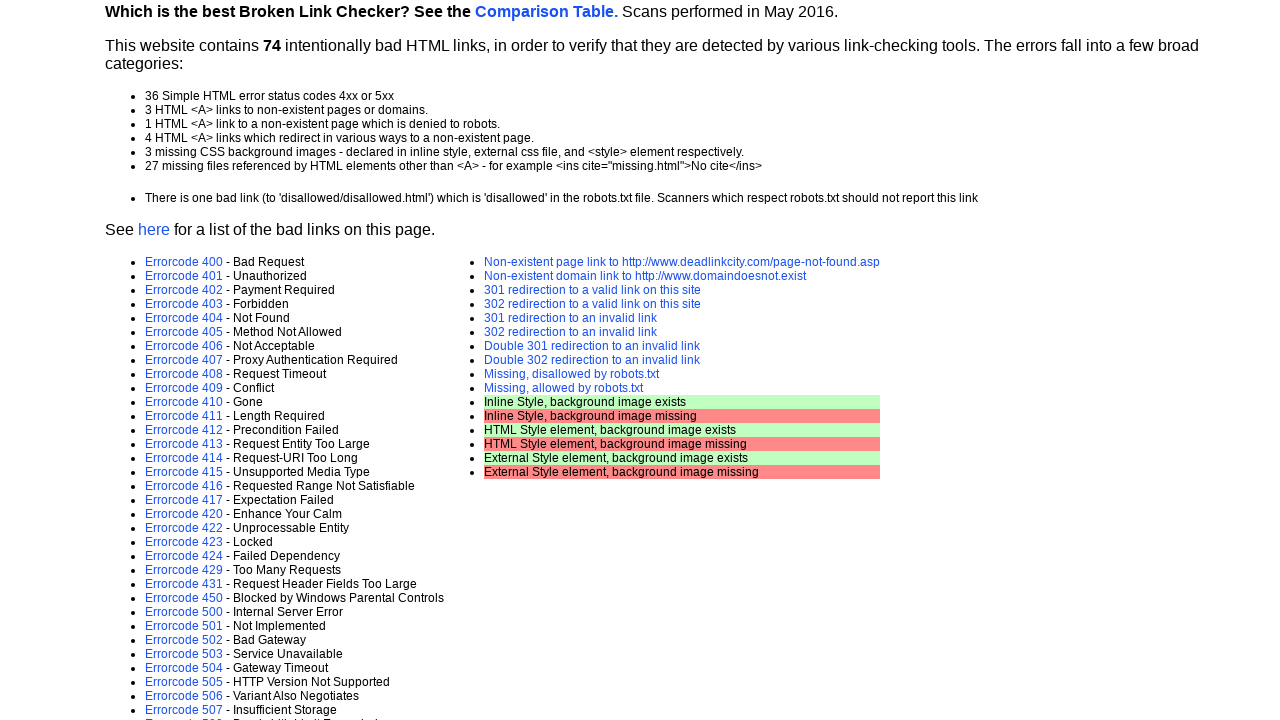

Scrolled visible link into view: error-page.asp?e=409
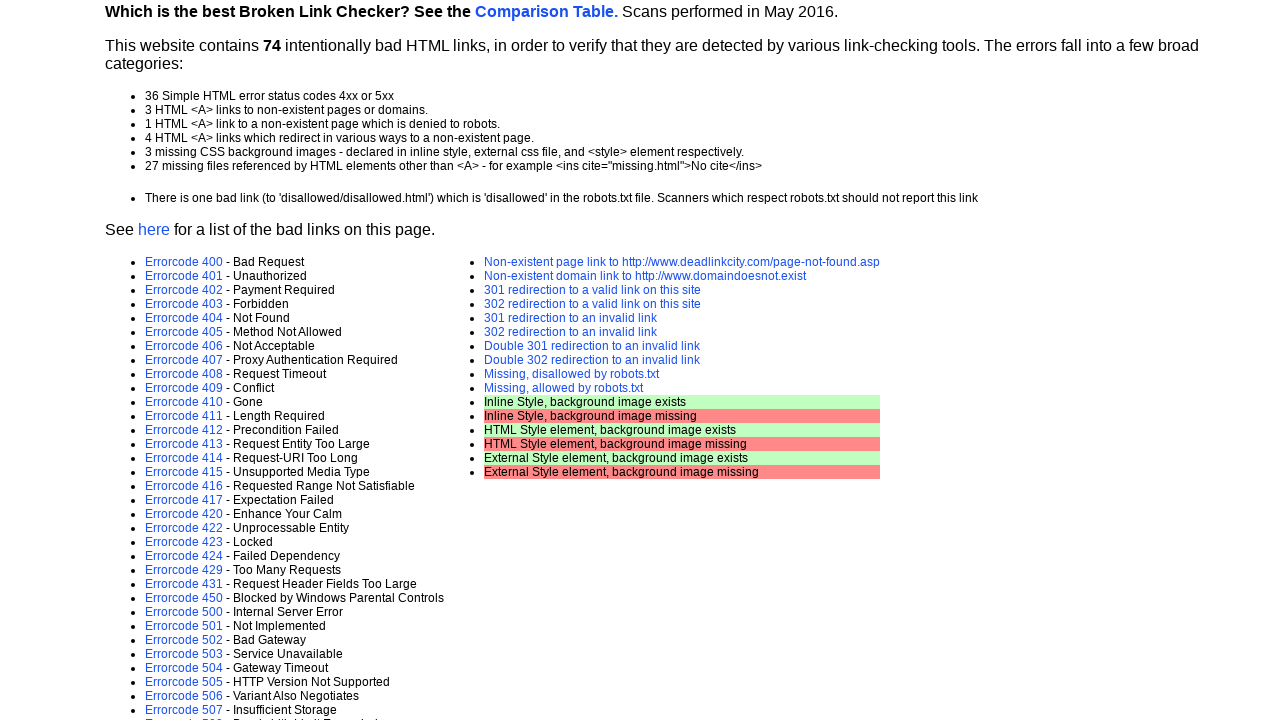

Scrolled visible link into view: error-page.asp?e=410
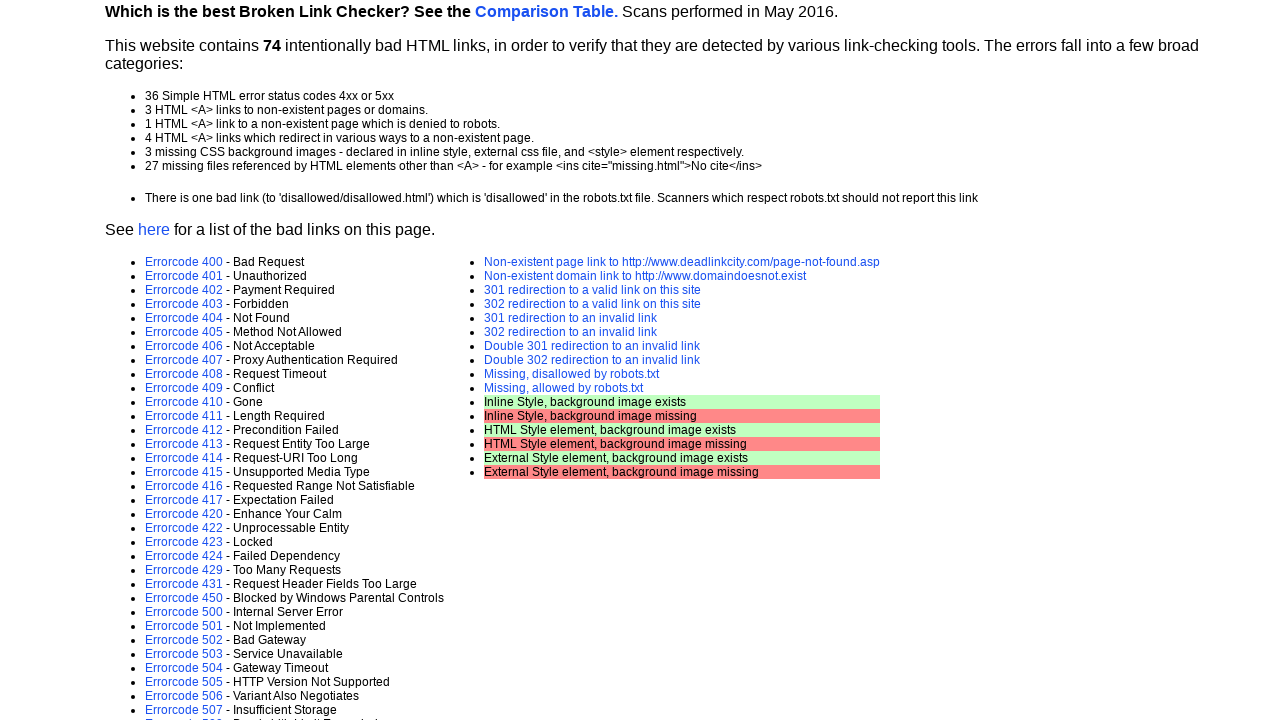

Scrolled visible link into view: error-page.asp?e=411
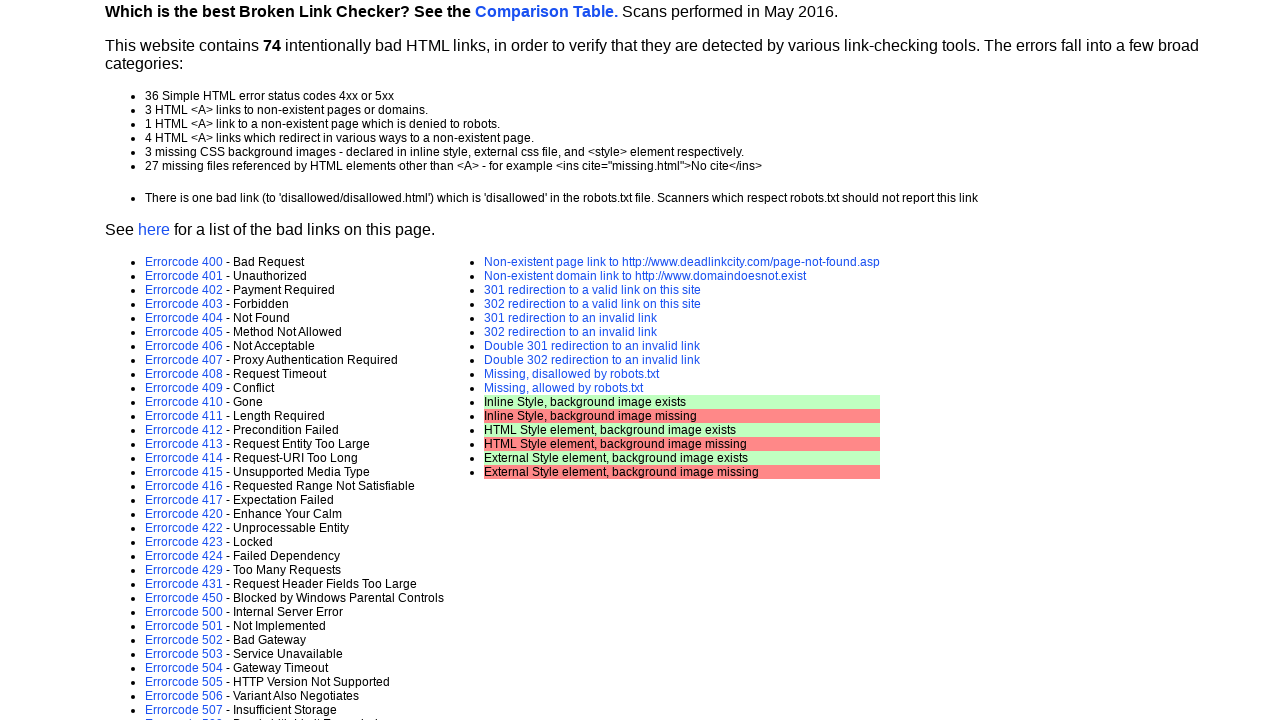

Scrolled visible link into view: error-page.asp?e=412
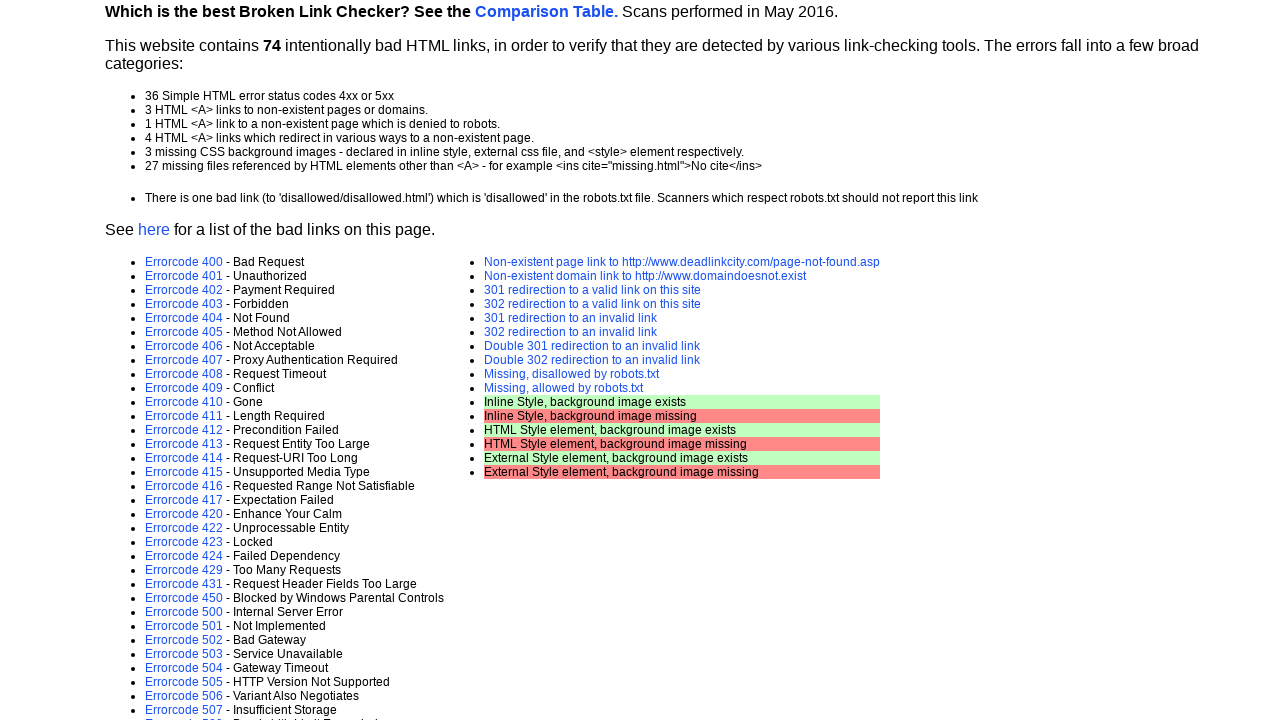

Scrolled visible link into view: error-page.asp?e=413
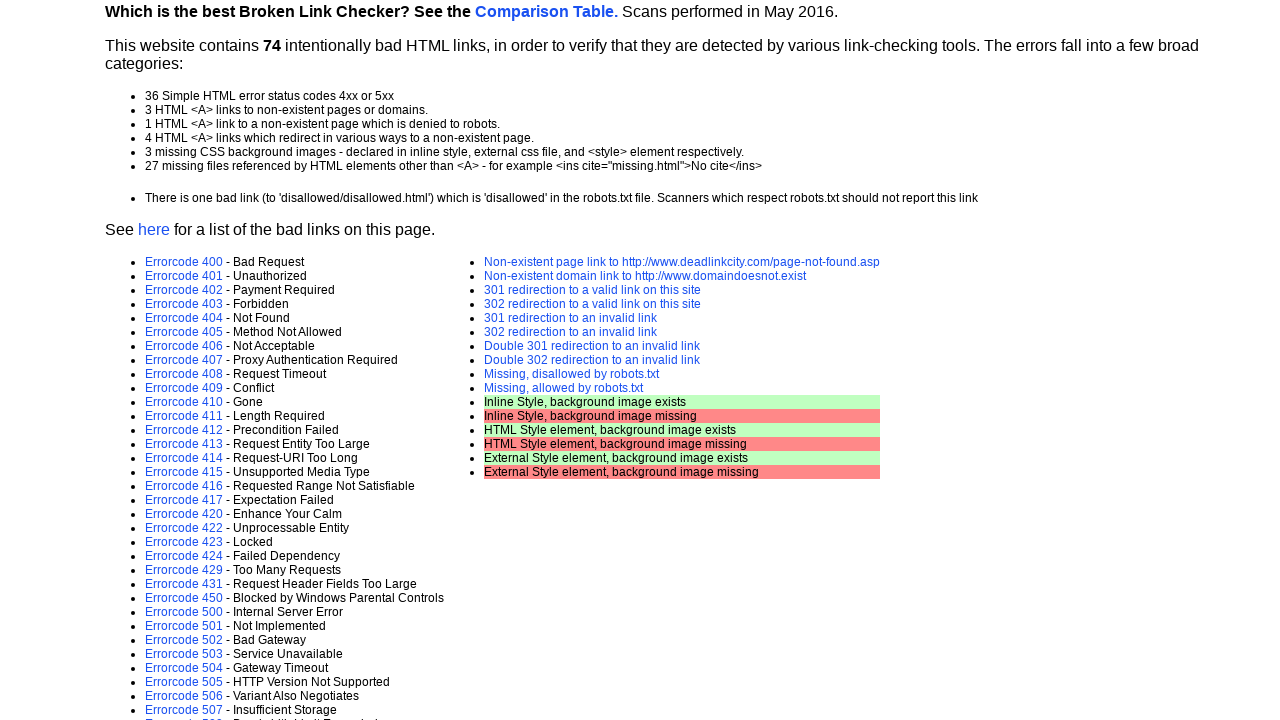

Scrolled visible link into view: error-page.asp?e=414
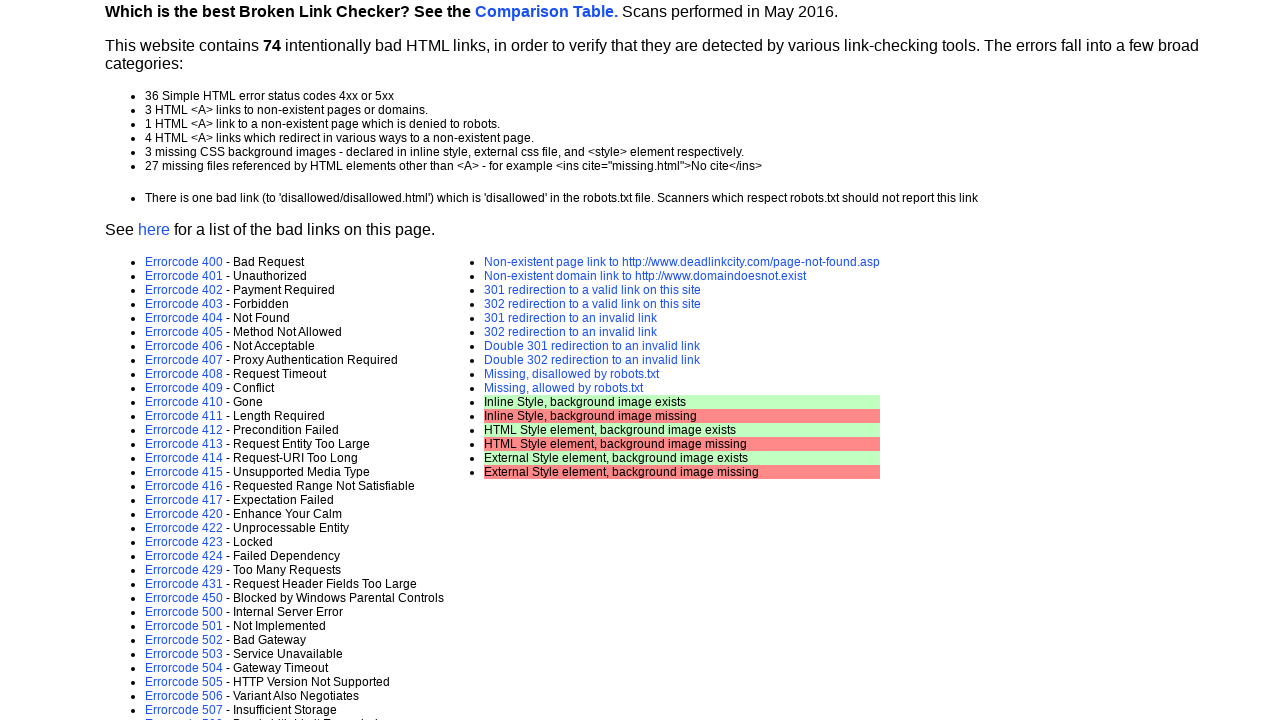

Scrolled visible link into view: error-page.asp?e=415
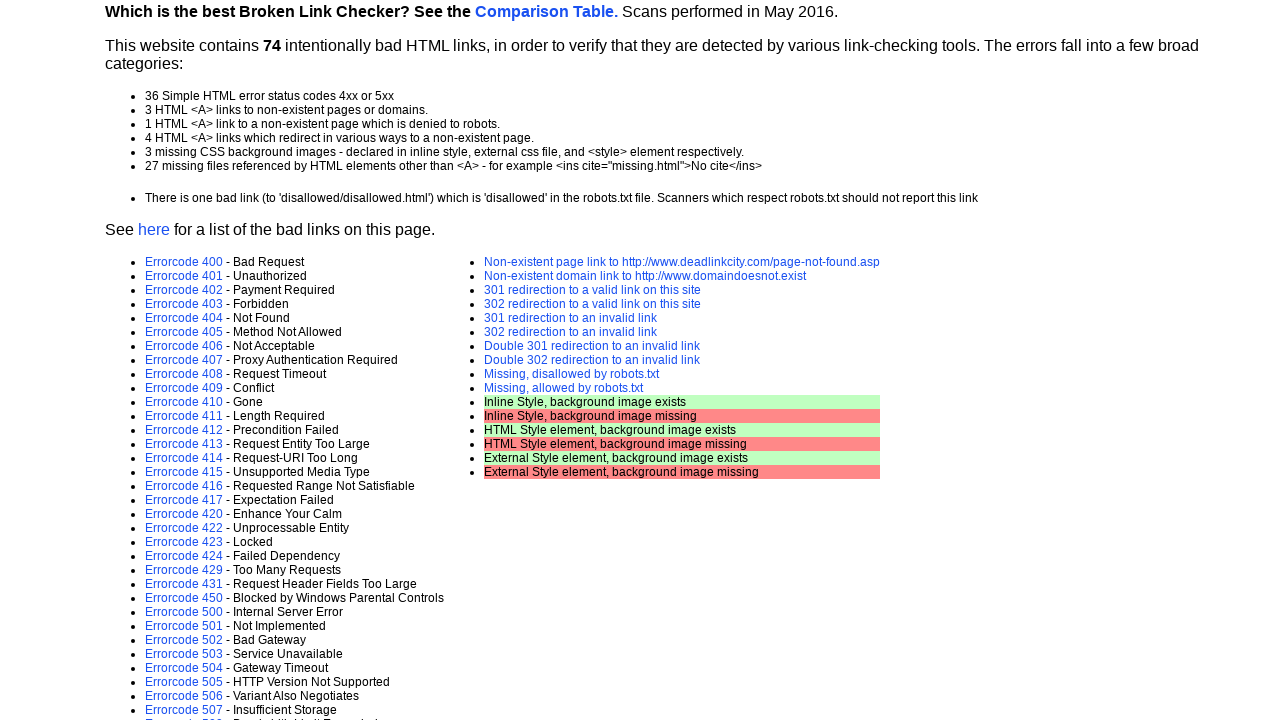

Scrolled visible link into view: error-page.asp?e=416
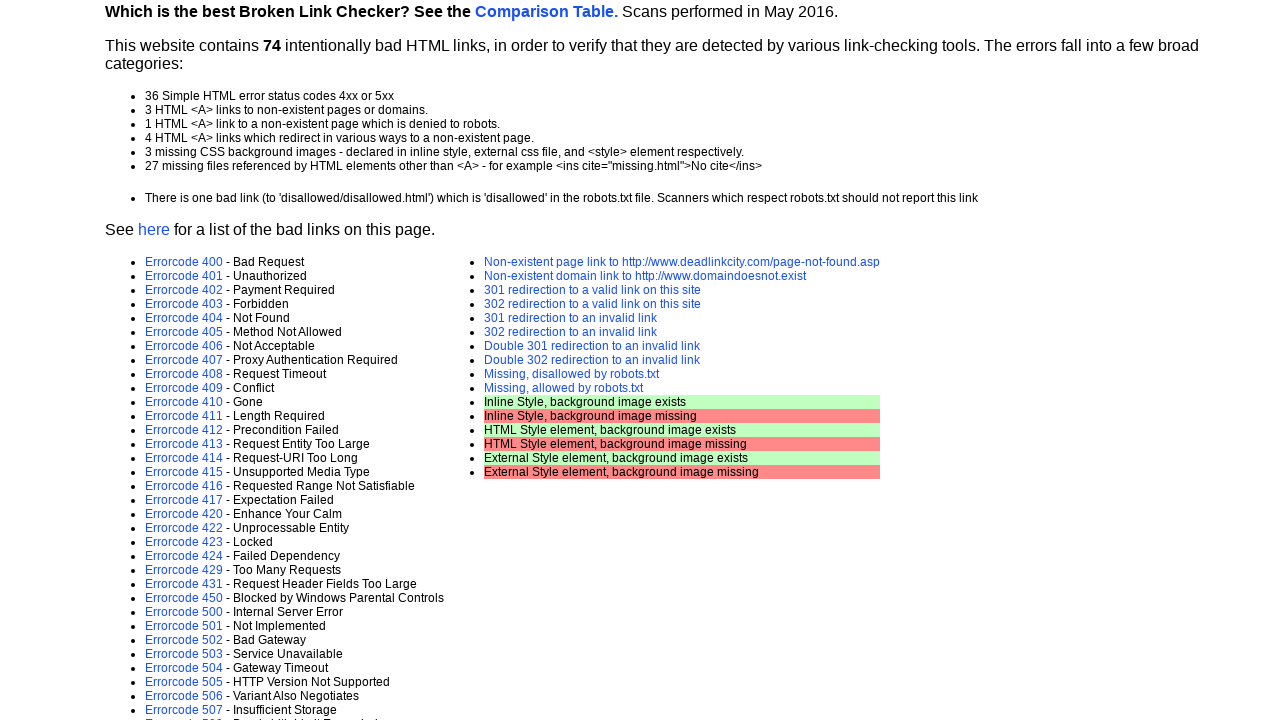

Scrolled visible link into view: error-page.asp?e=417
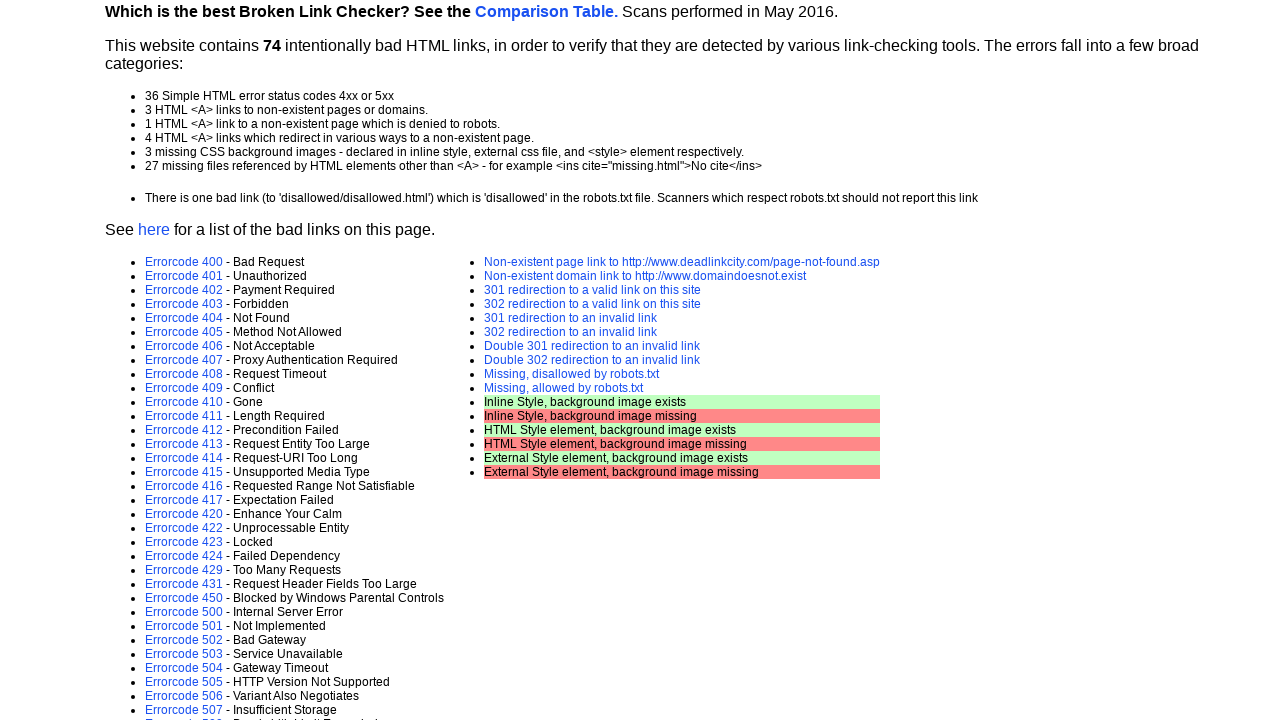

Scrolled visible link into view: error-page.asp?e=420
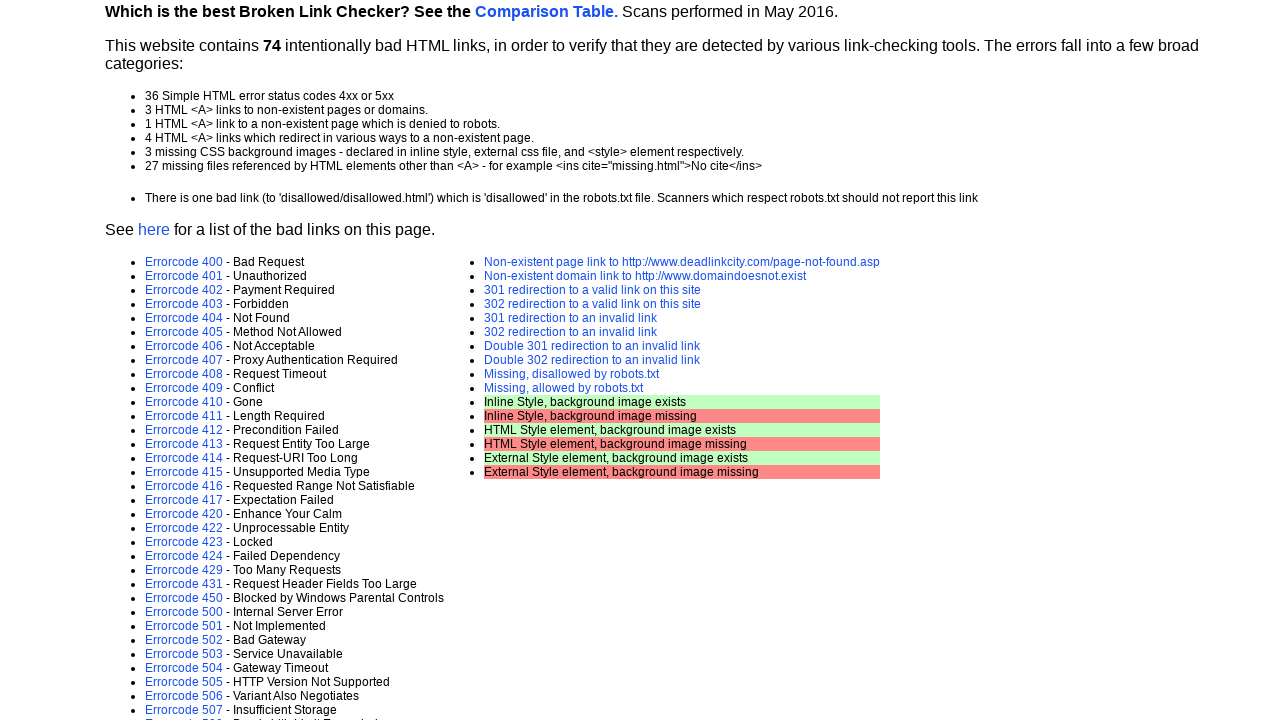

Scrolled visible link into view: error-page.asp?e=422
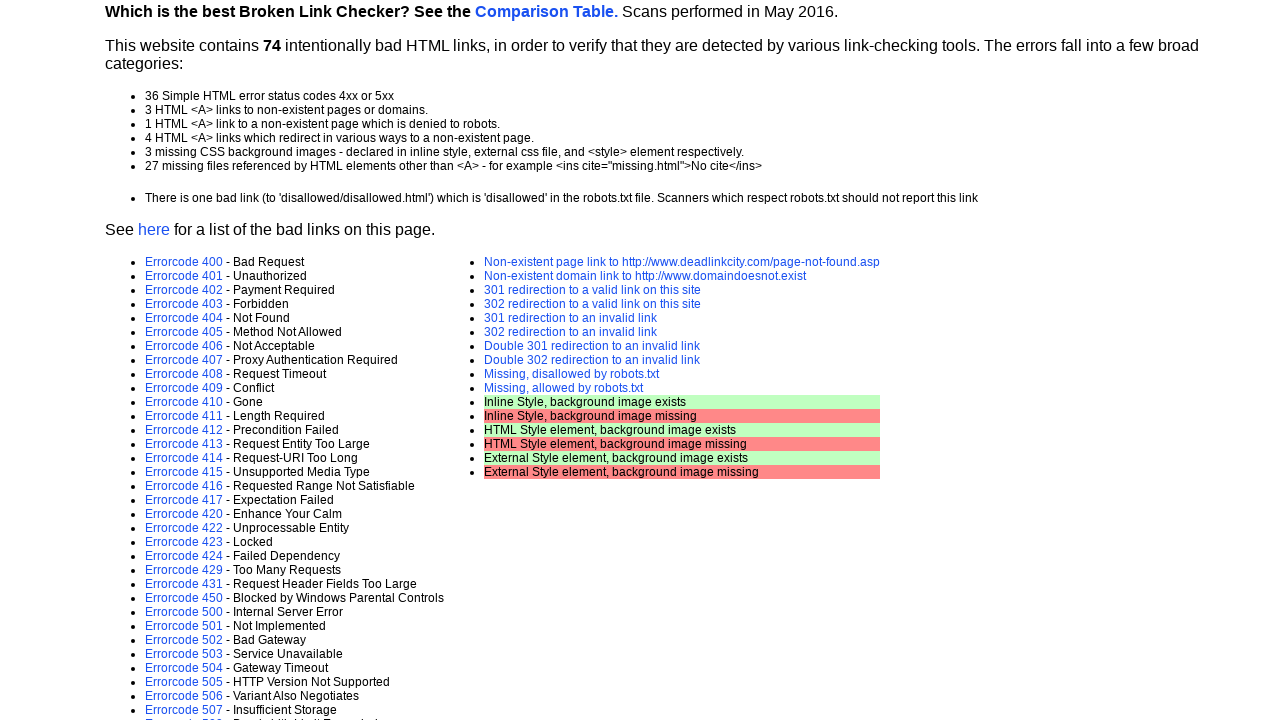

Scrolled visible link into view: error-page.asp?e=423
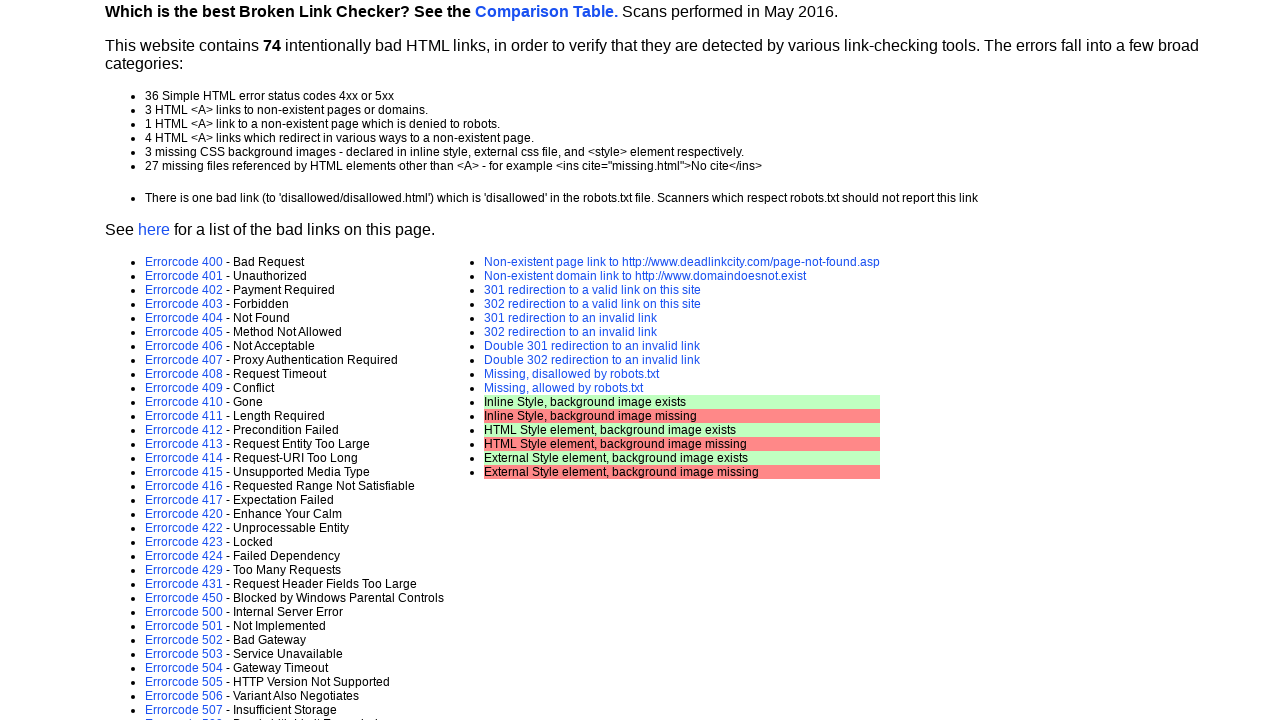

Scrolled visible link into view: error-page.asp?e=424
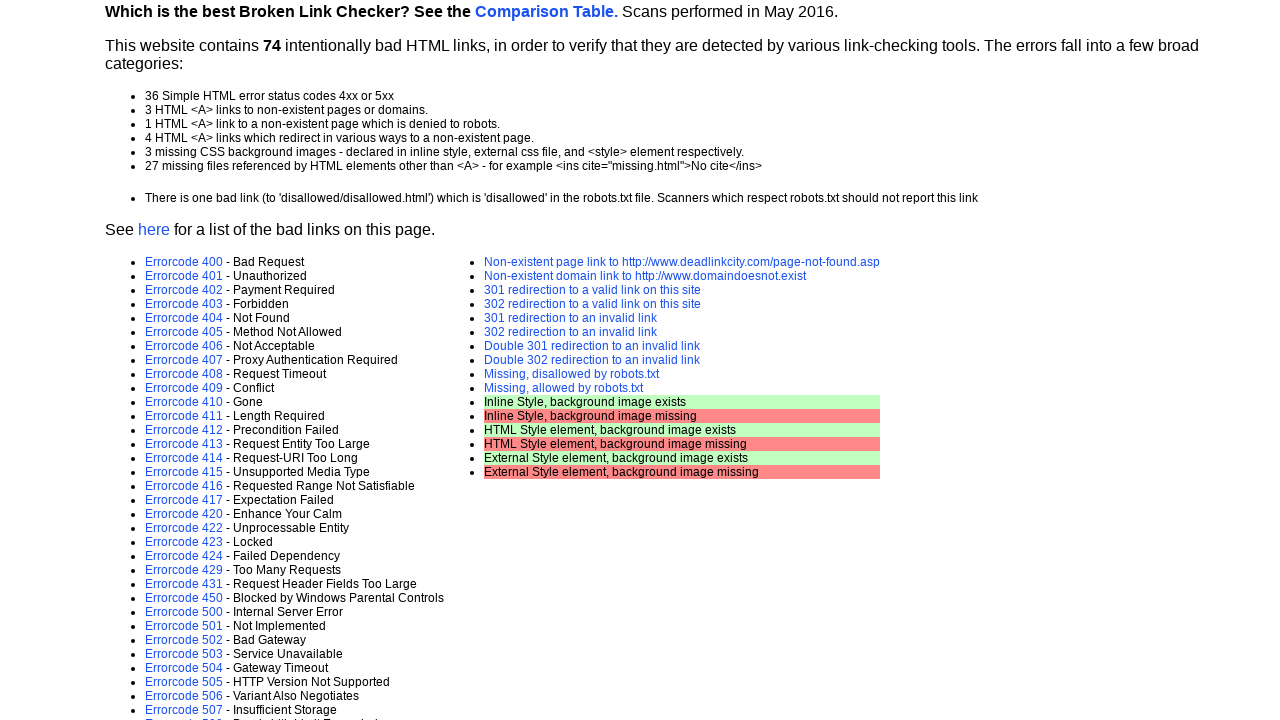

Scrolled visible link into view: error-page.asp?e=429
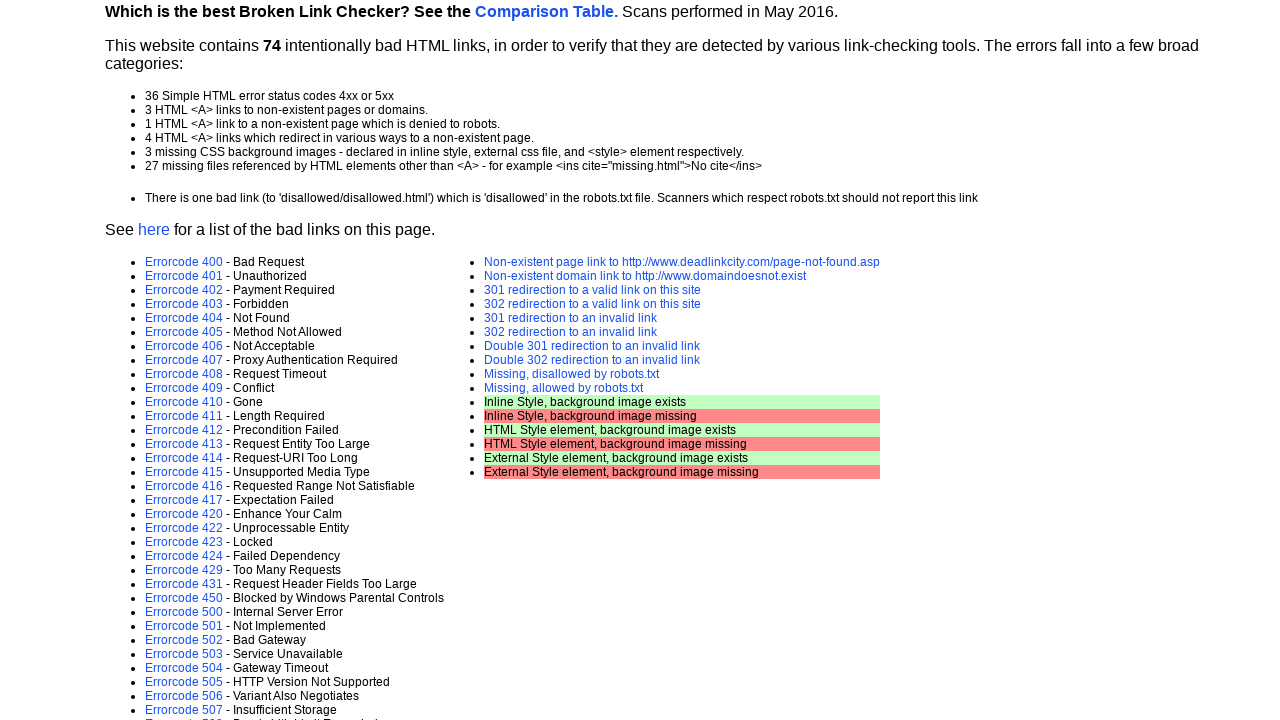

Scrolled visible link into view: error-page.asp?e=431
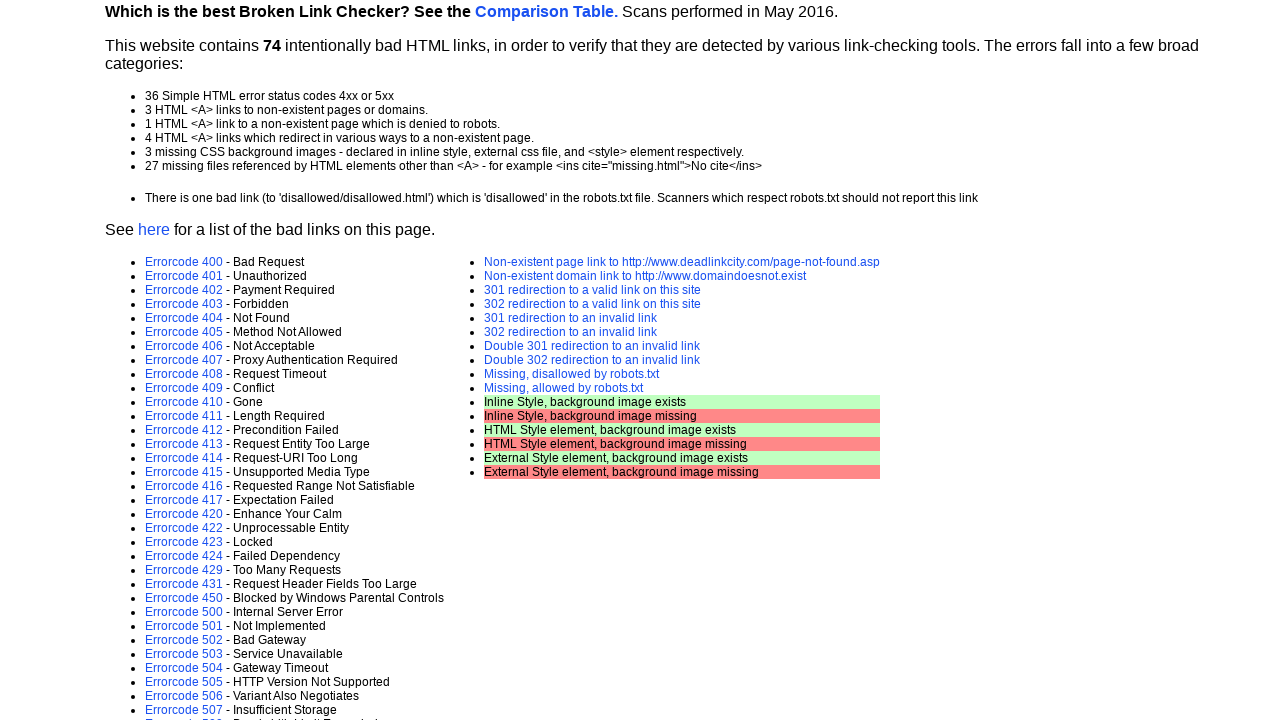

Scrolled visible link into view: error-page.asp?e=450
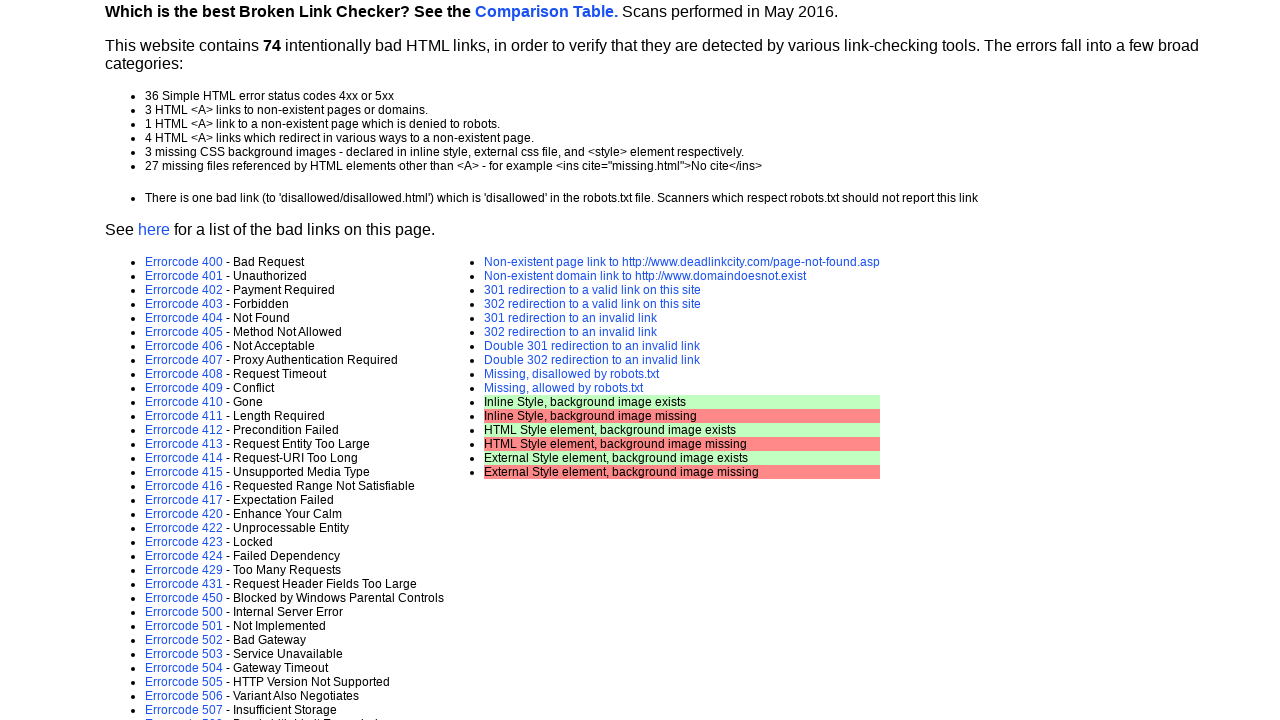

Scrolled visible link into view: error-page.asp?e=500
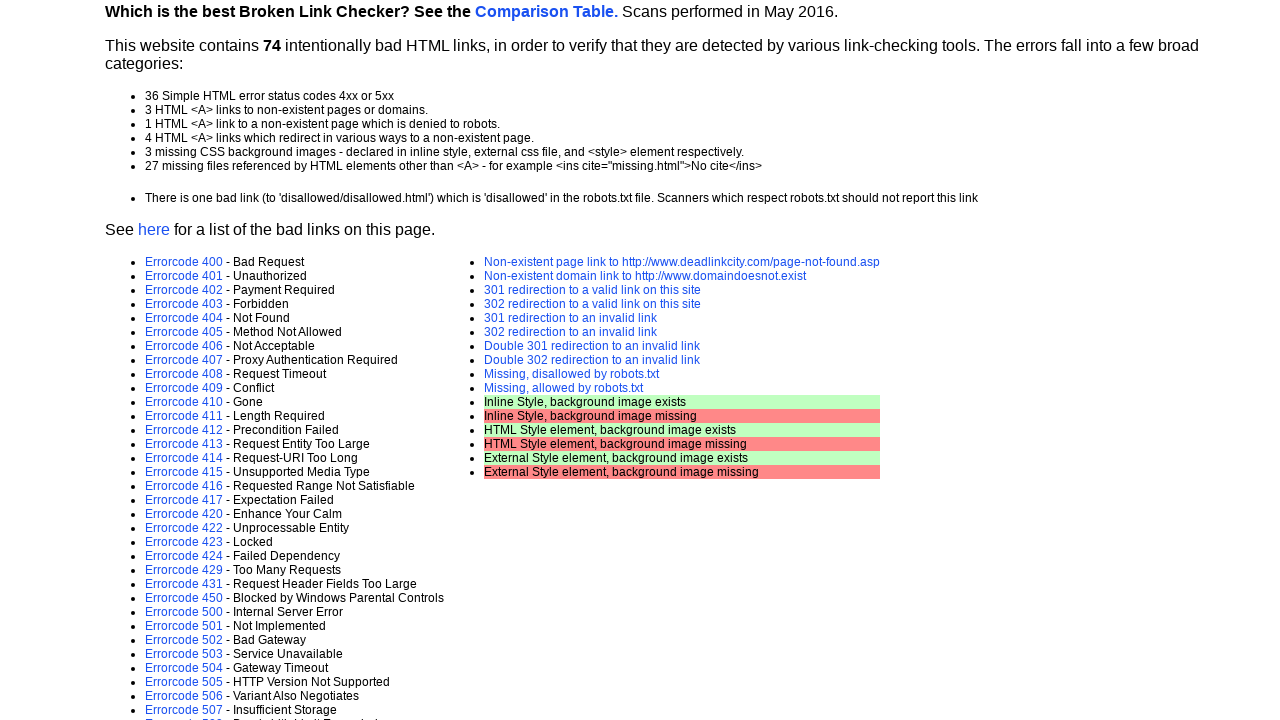

Scrolled visible link into view: error-page.asp?e=501
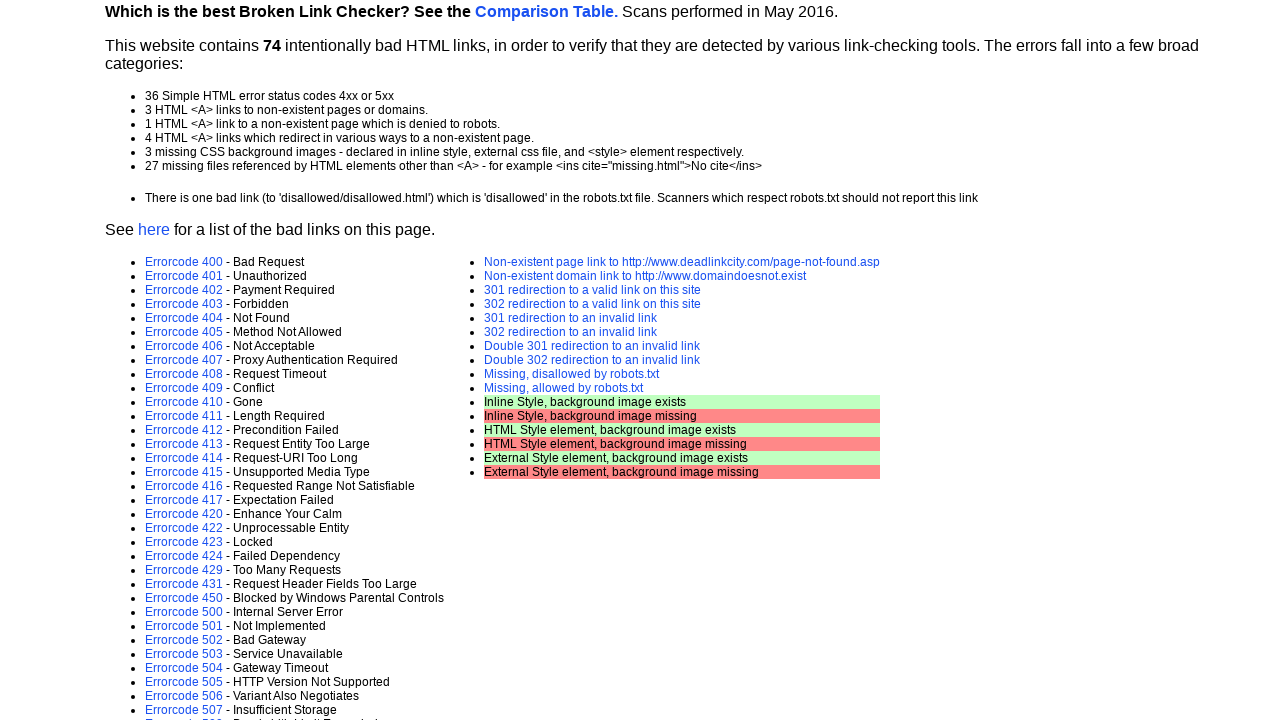

Scrolled visible link into view: error-page.asp?e=502
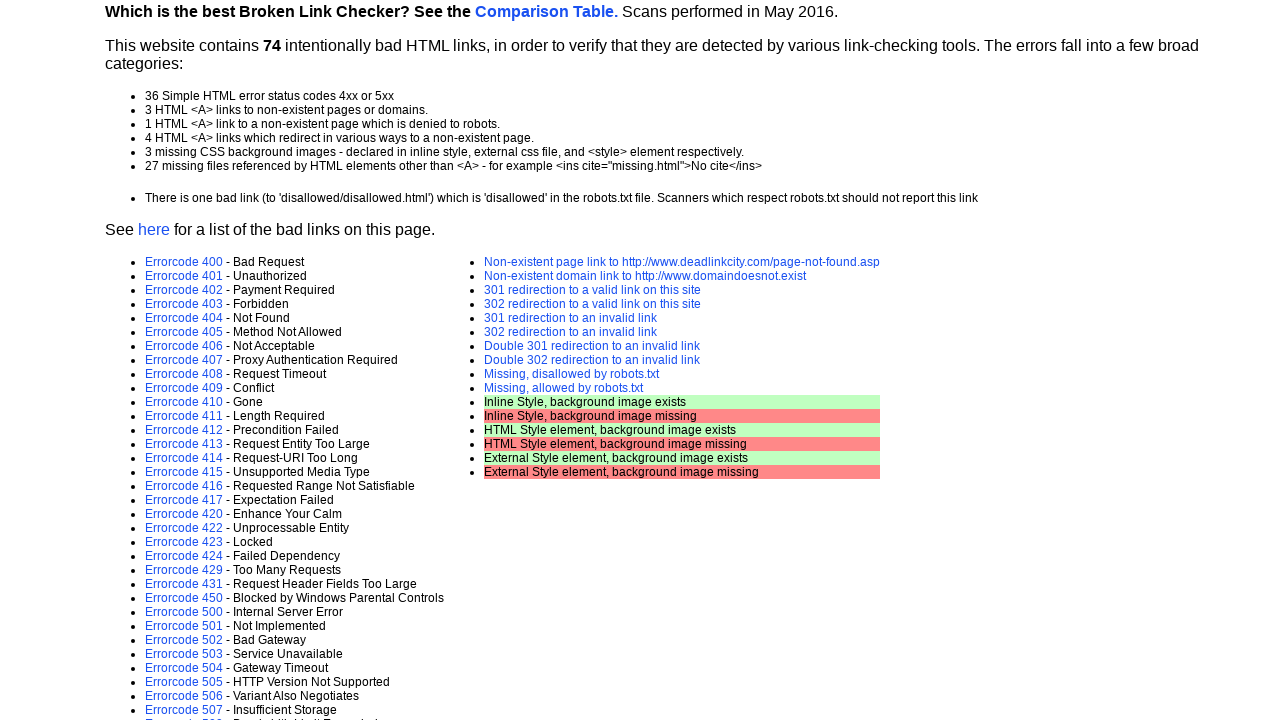

Scrolled visible link into view: error-page.asp?e=503
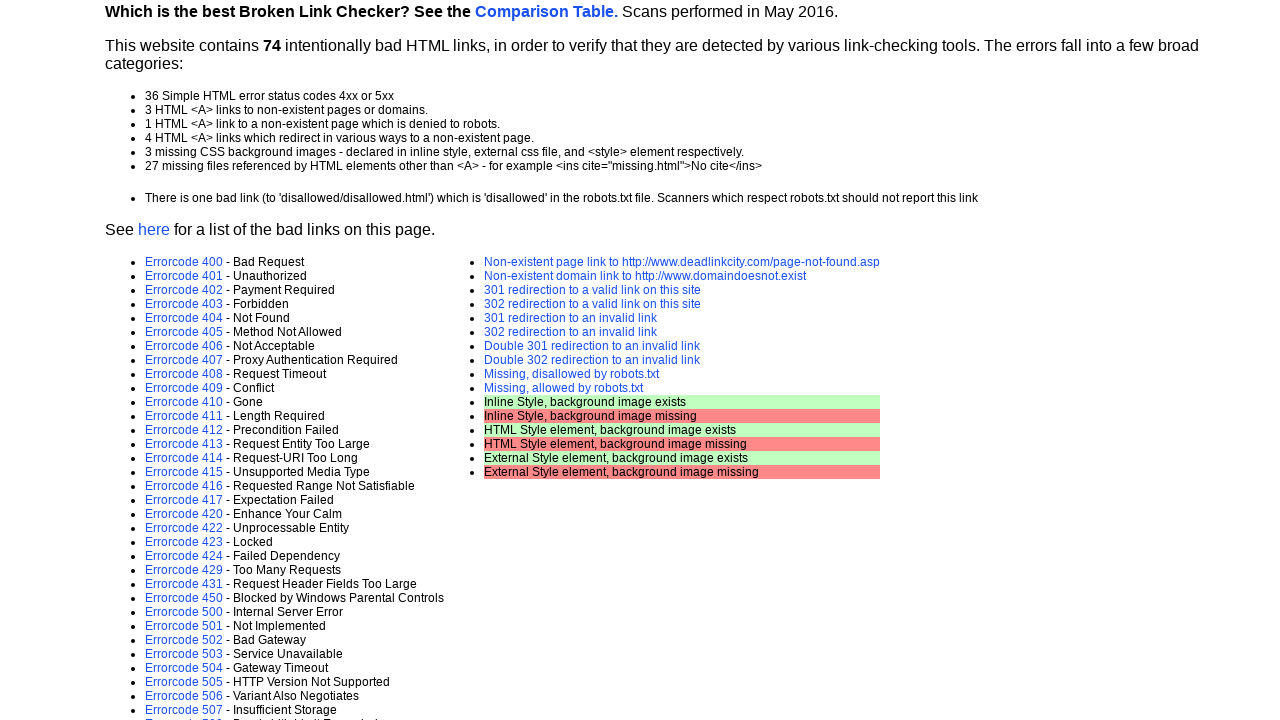

Scrolled visible link into view: error-page.asp?e=504
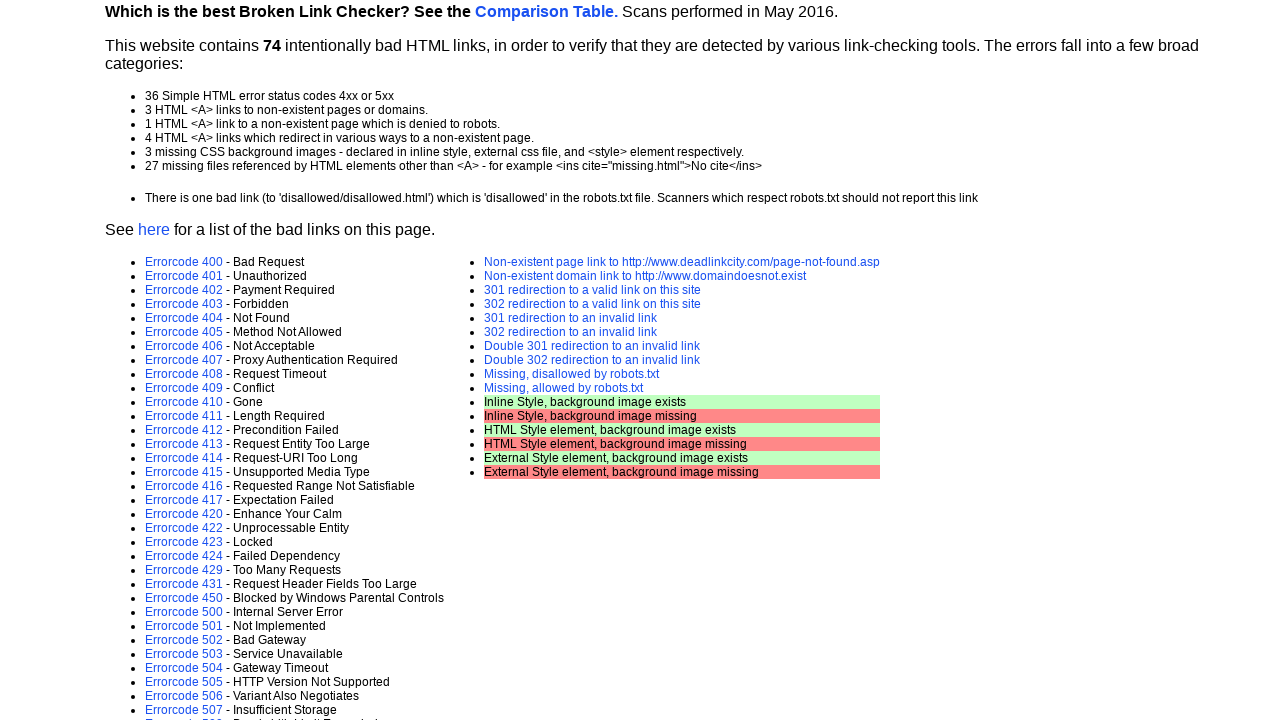

Scrolled visible link into view: error-page.asp?e=505
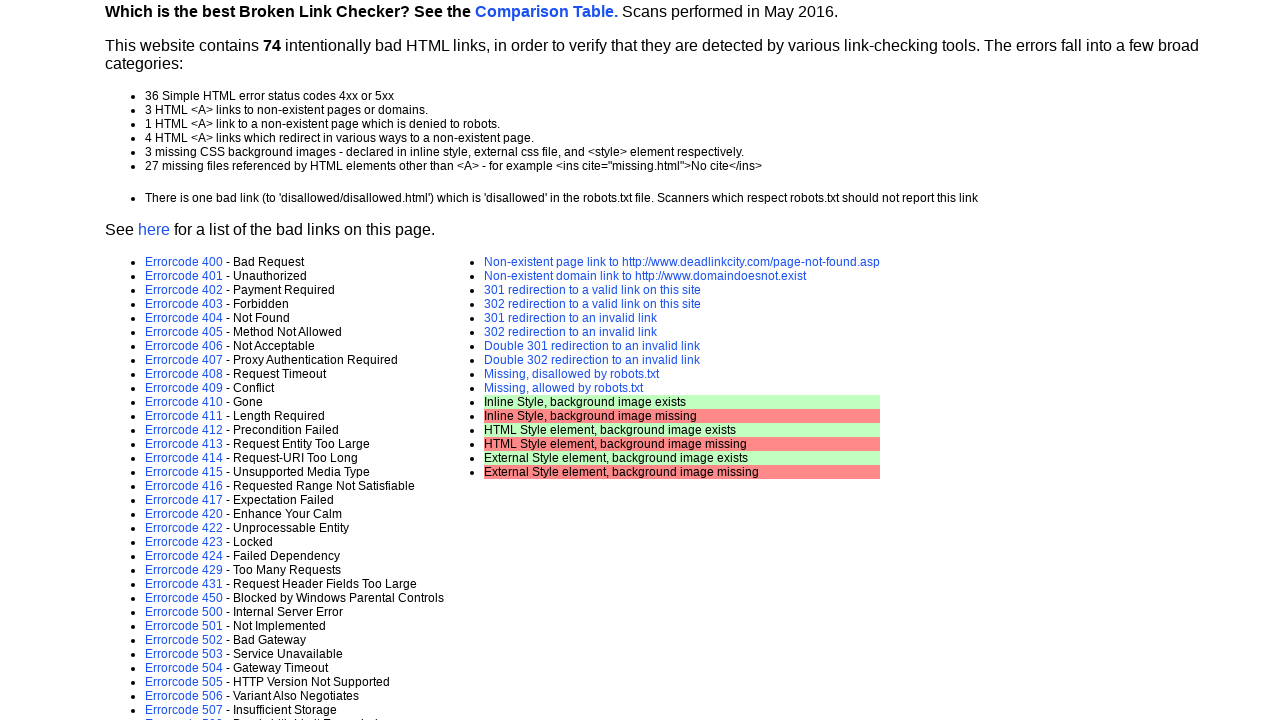

Scrolled visible link into view: error-page.asp?e=506
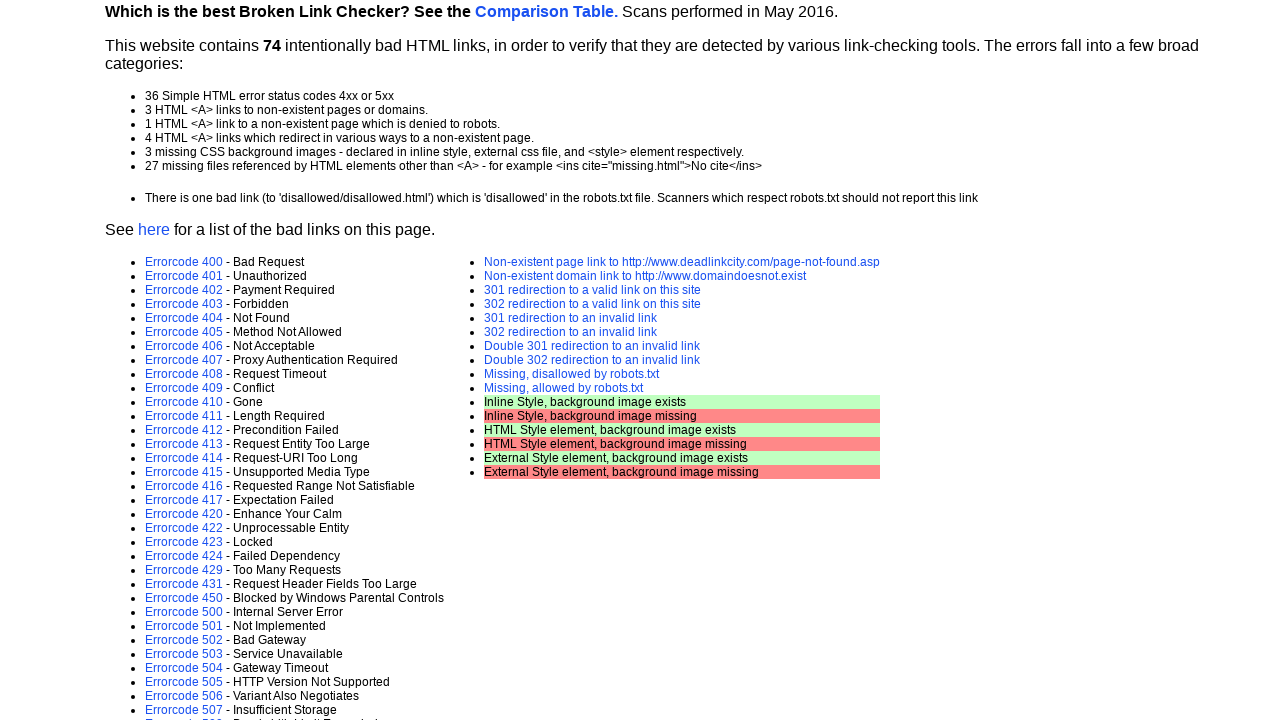

Scrolled visible link into view: error-page.asp?e=507
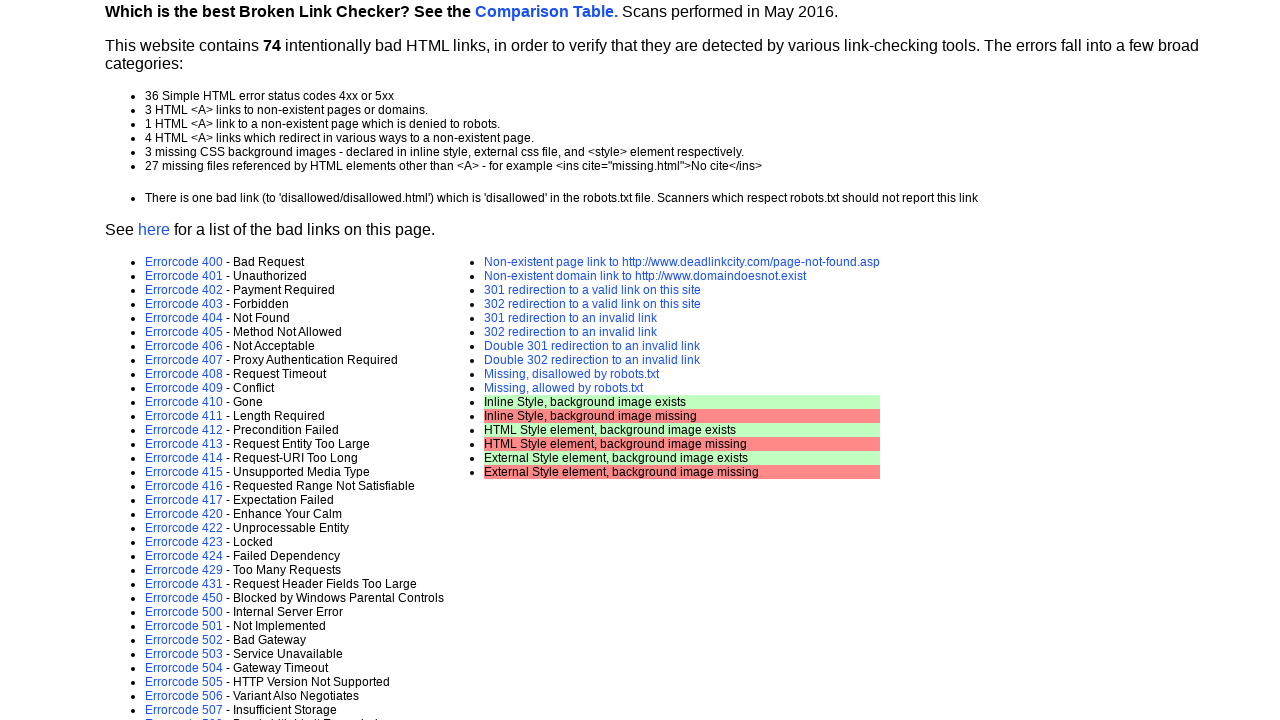

Scrolled visible link into view: error-page.asp?e=509
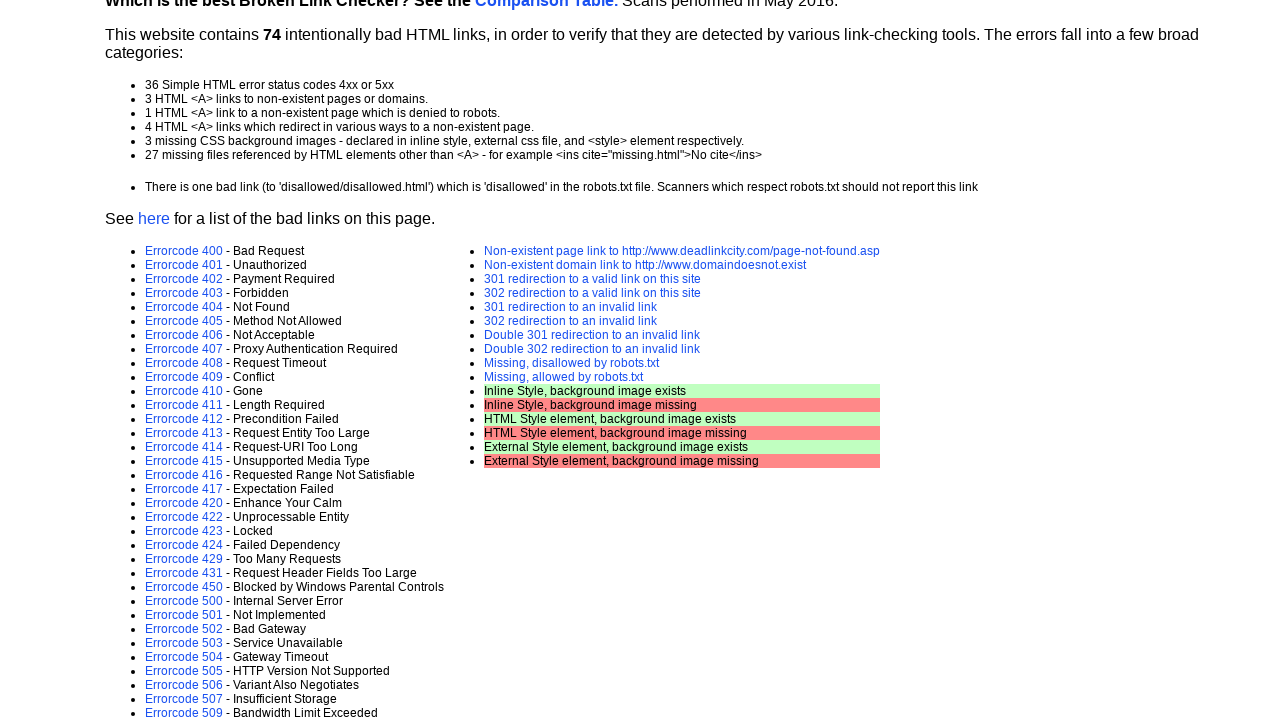

Scrolled visible link into view: error-page.asp?e=510
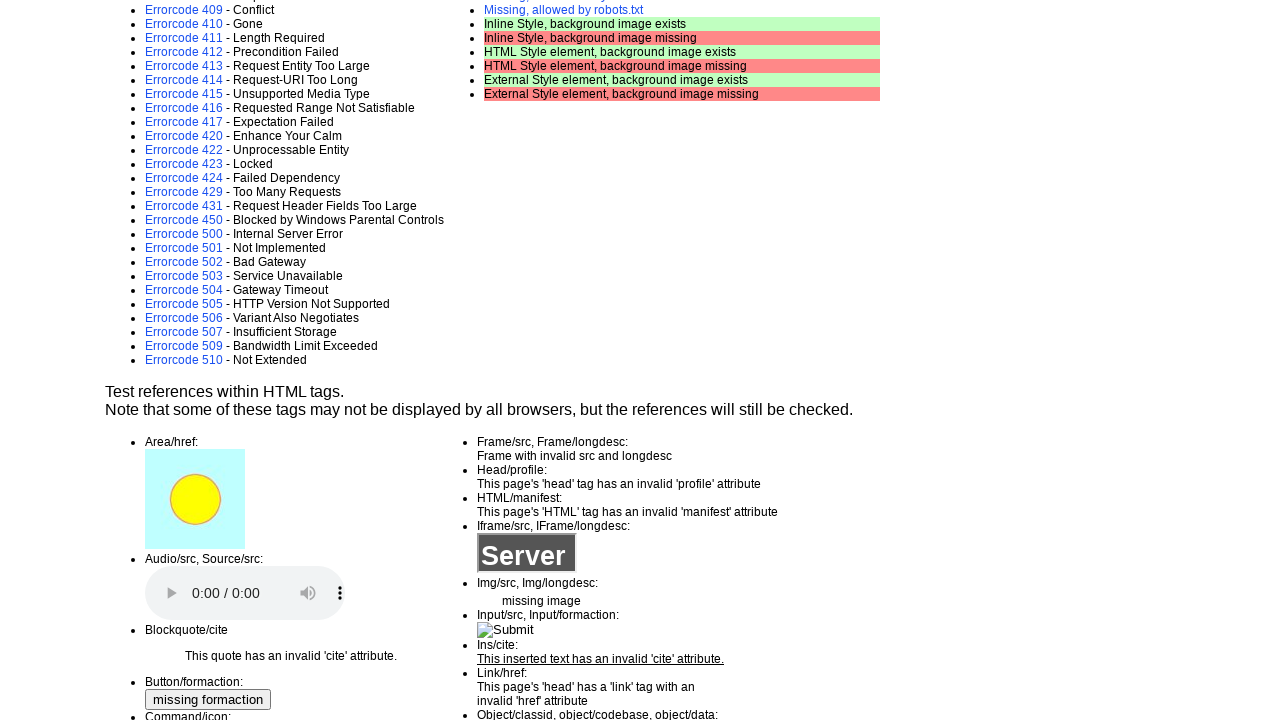

Scrolled visible link into view: http://www.deadlinkcity.com/page-not-found.asp
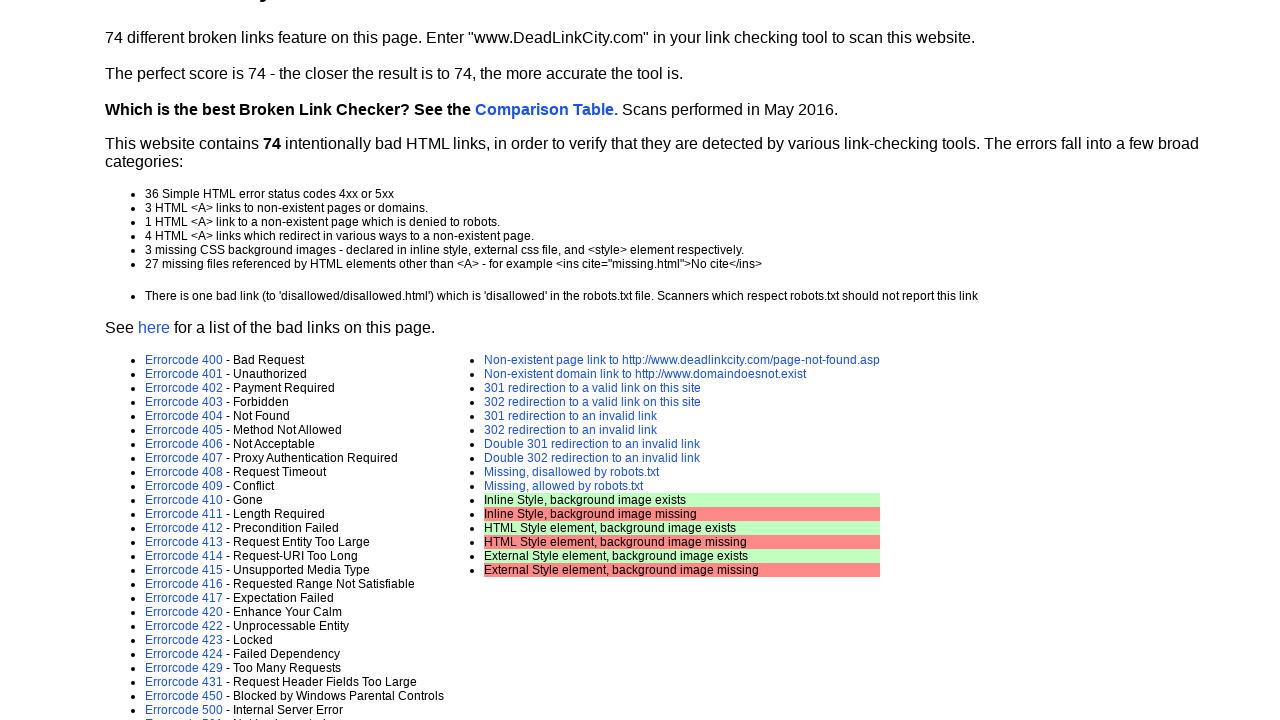

Scrolled visible link into view: http://www.domaindoesnot.exist
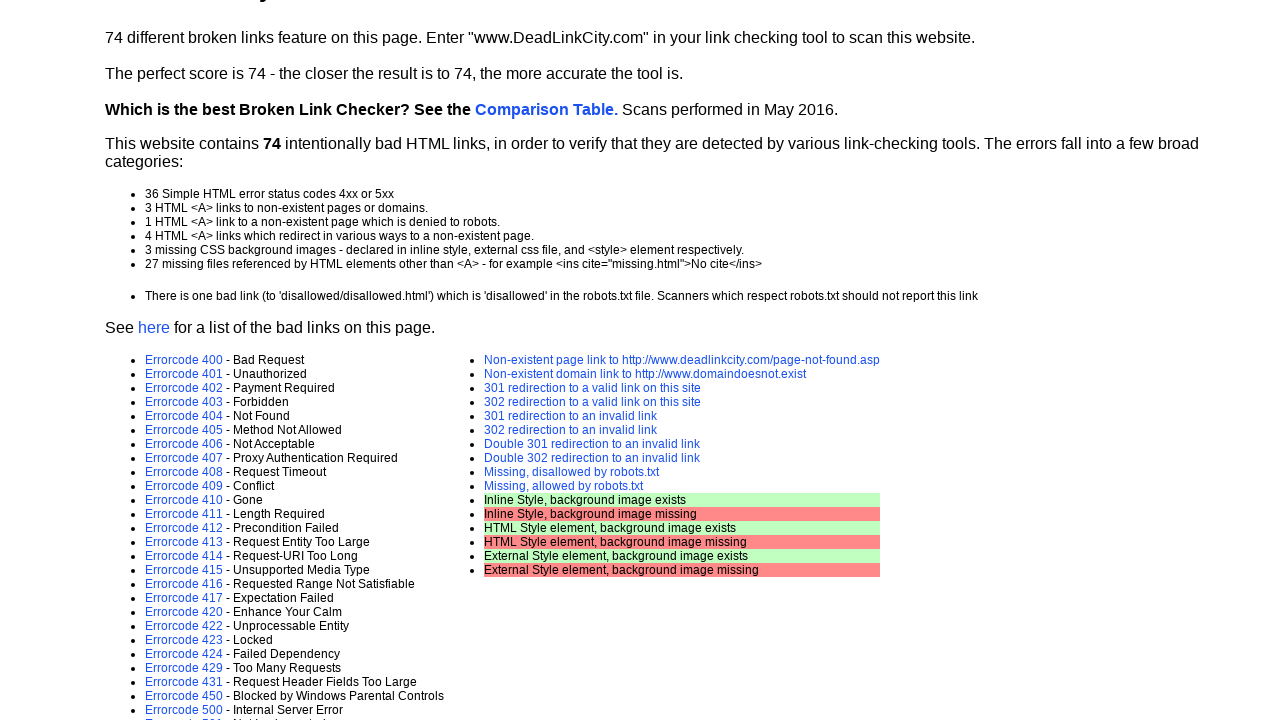

Scrolled visible link into view: default.asp?r=1
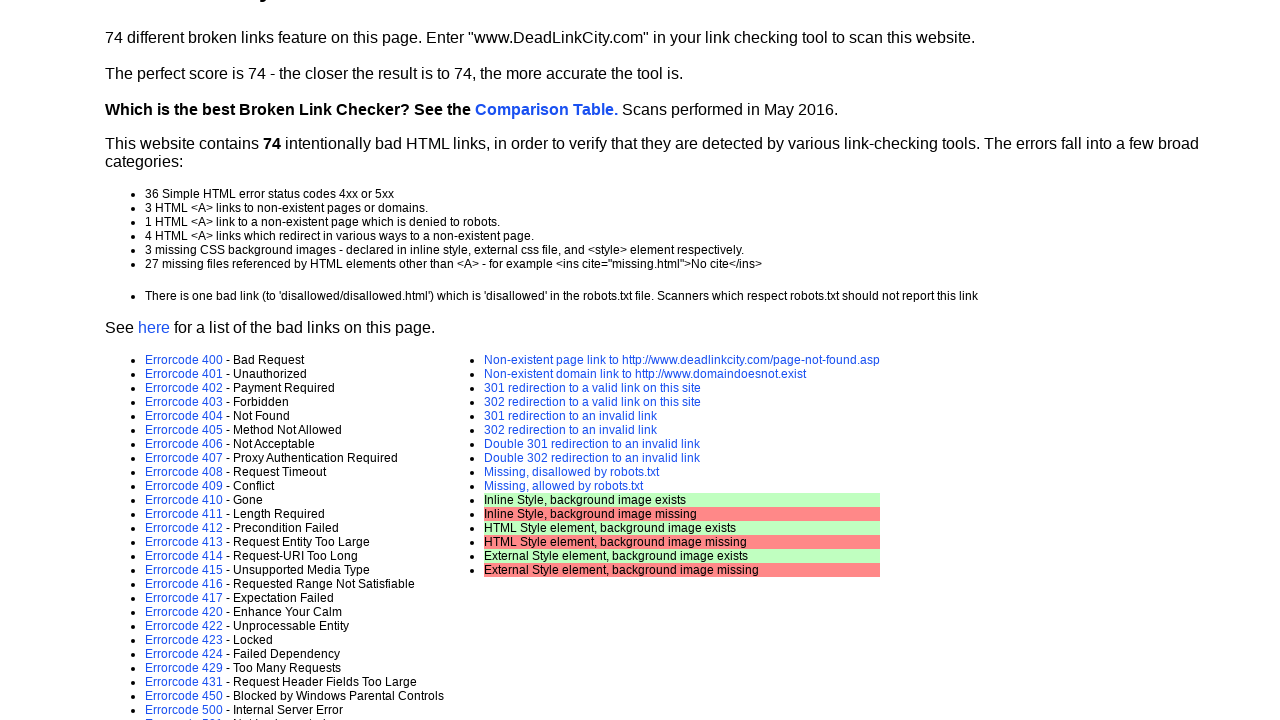

Scrolled visible link into view: default.asp?r=2
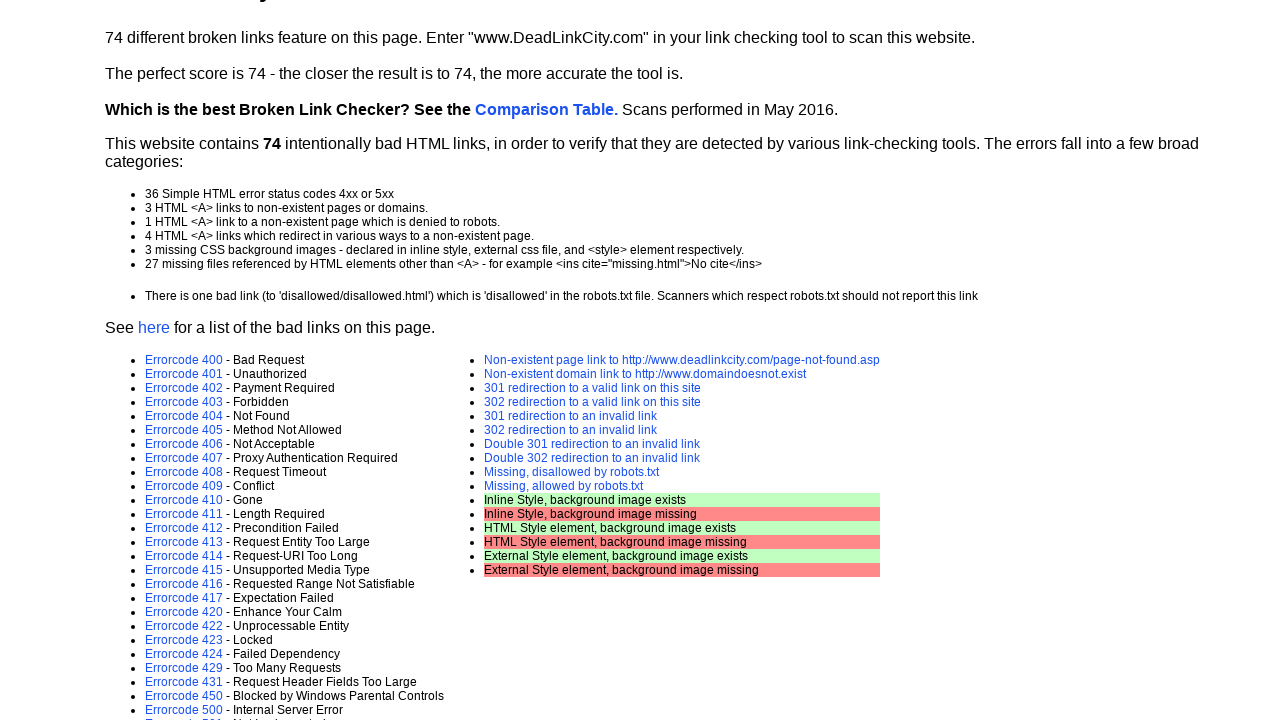

Scrolled visible link into view: default.asp?r=4
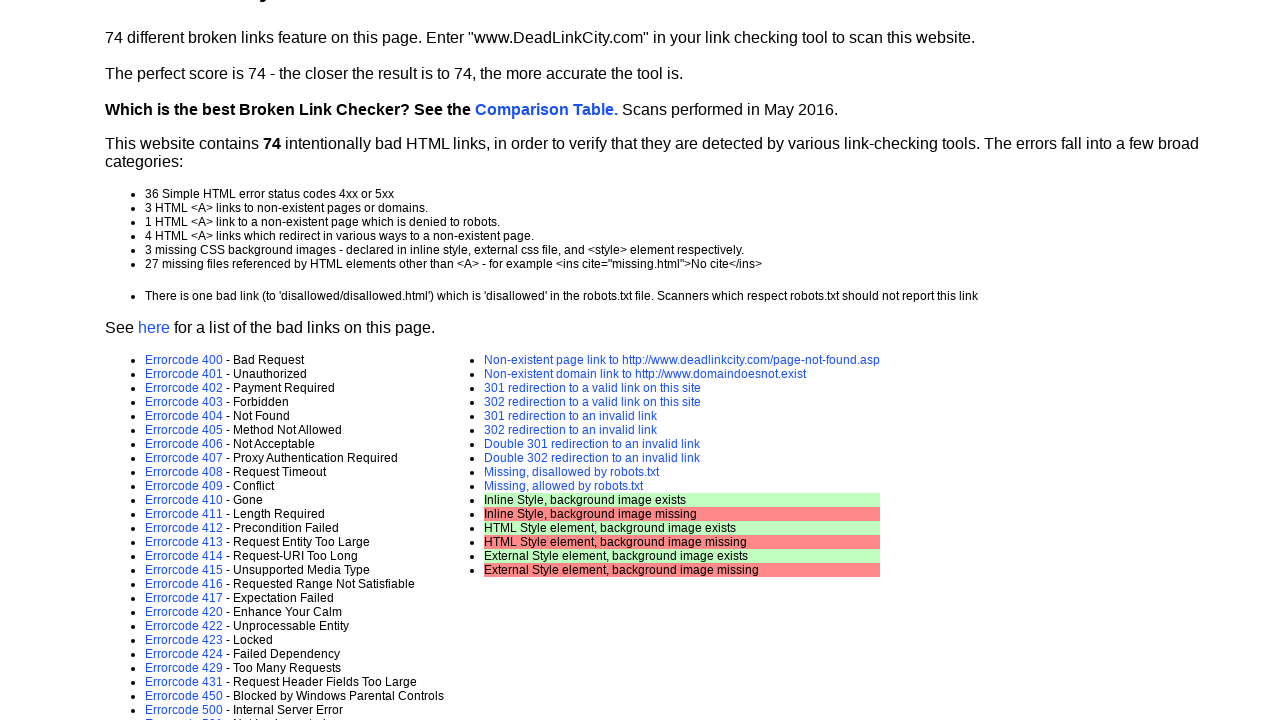

Scrolled visible link into view: default.asp?r=5
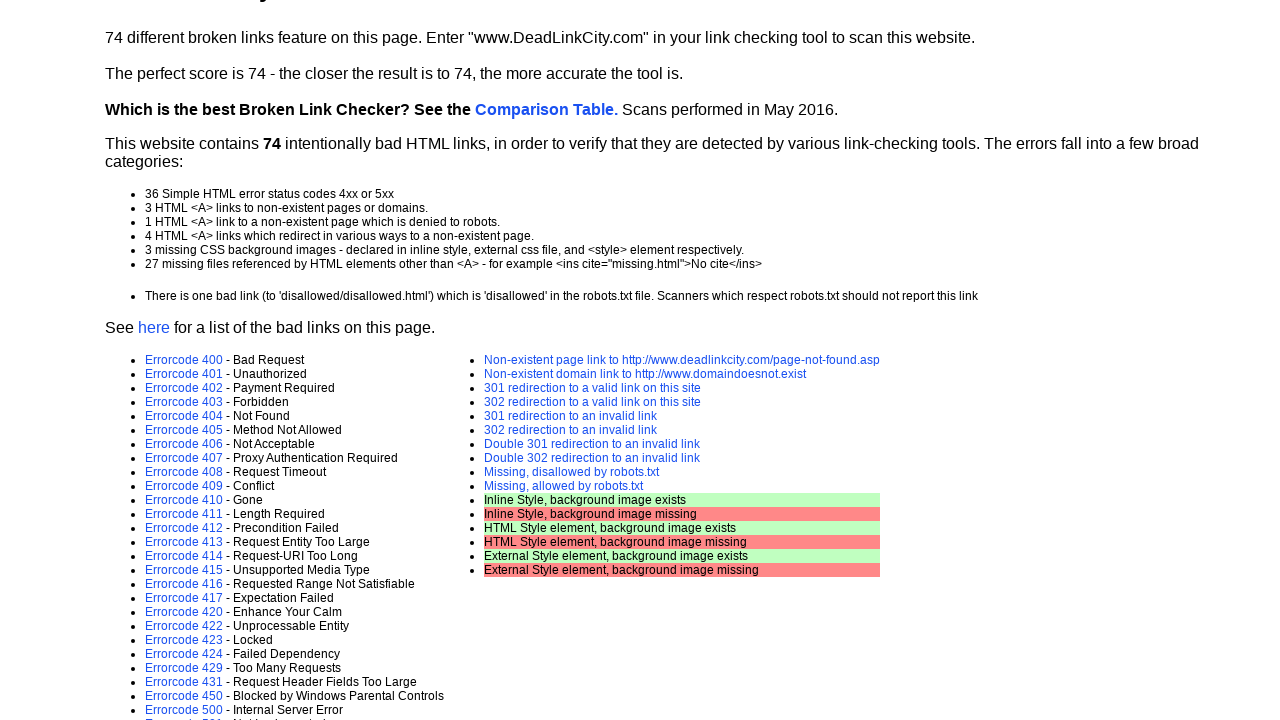

Scrolled visible link into view: default.asp?r=6
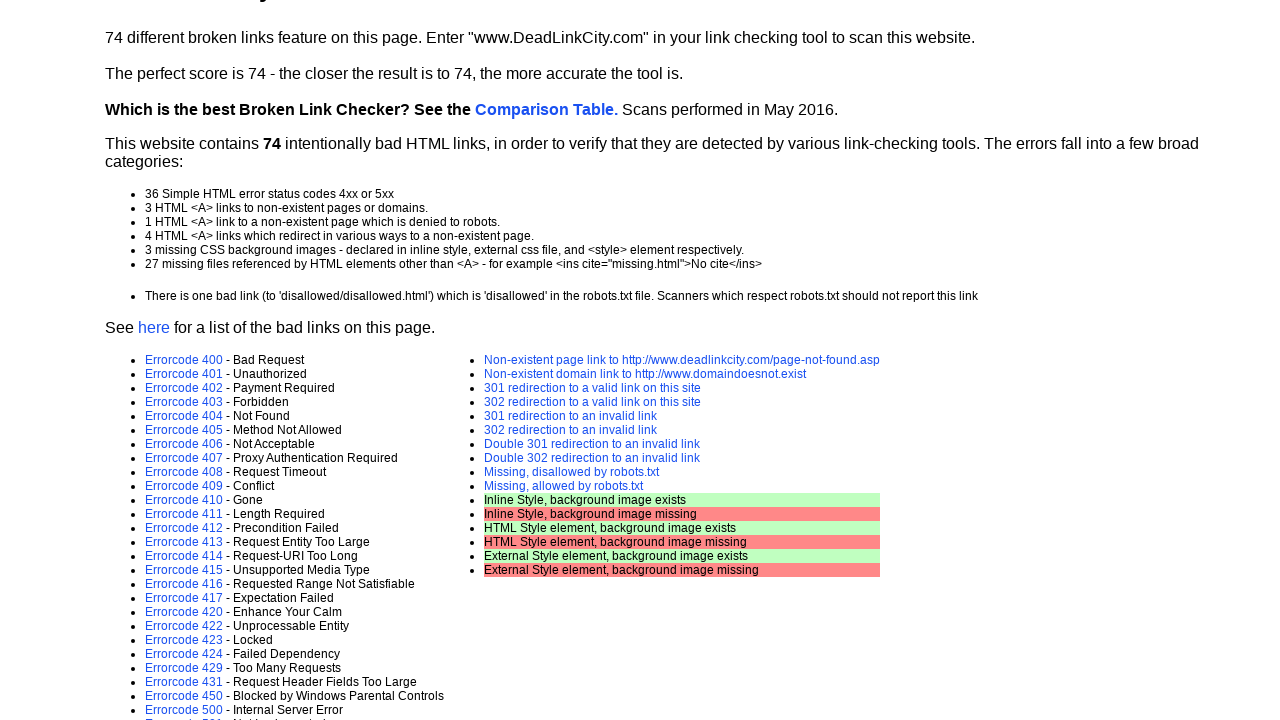

Scrolled visible link into view: default.asp?r=7
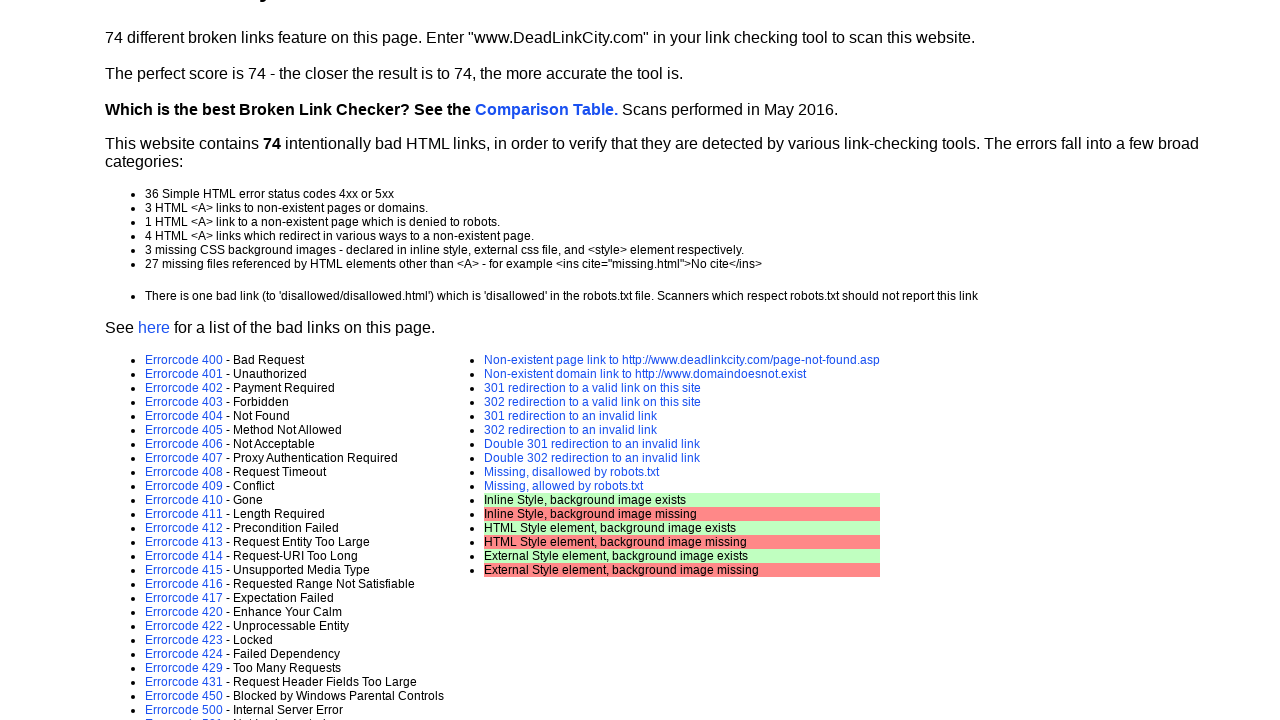

Scrolled visible link into view: disallowed/disallowed.html
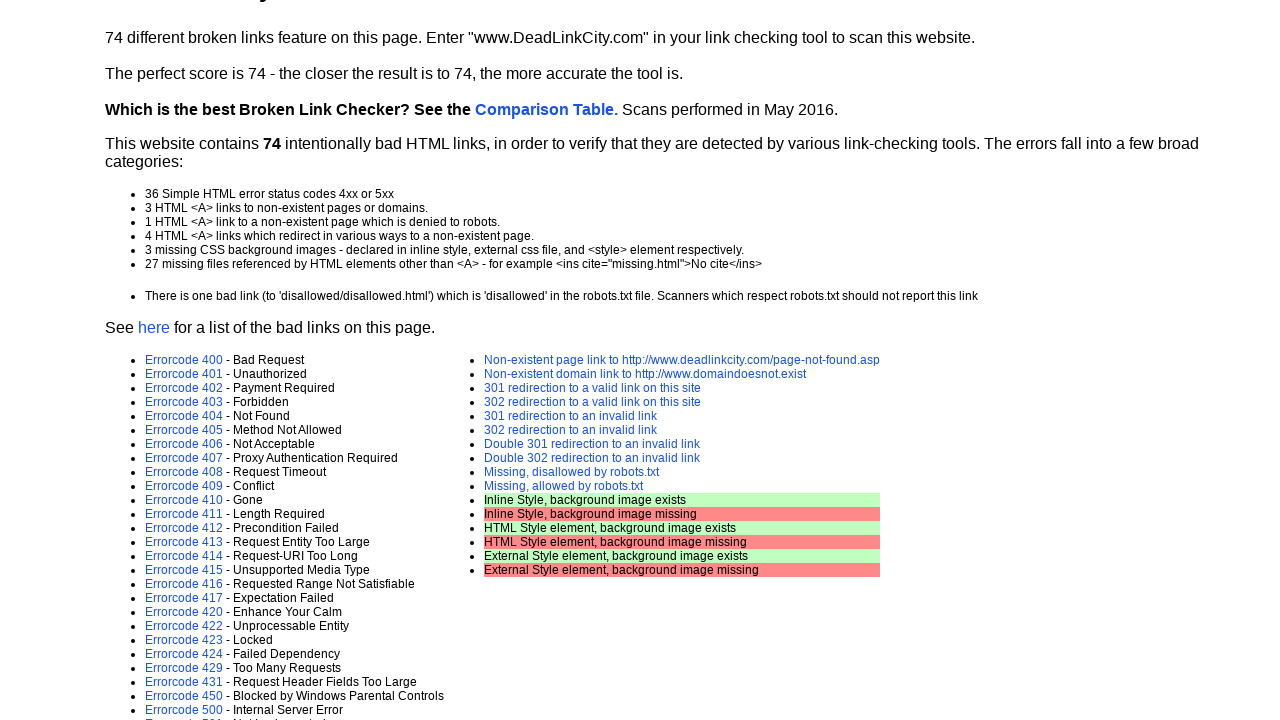

Scrolled visible link into view: disallowed/nonexistent.html
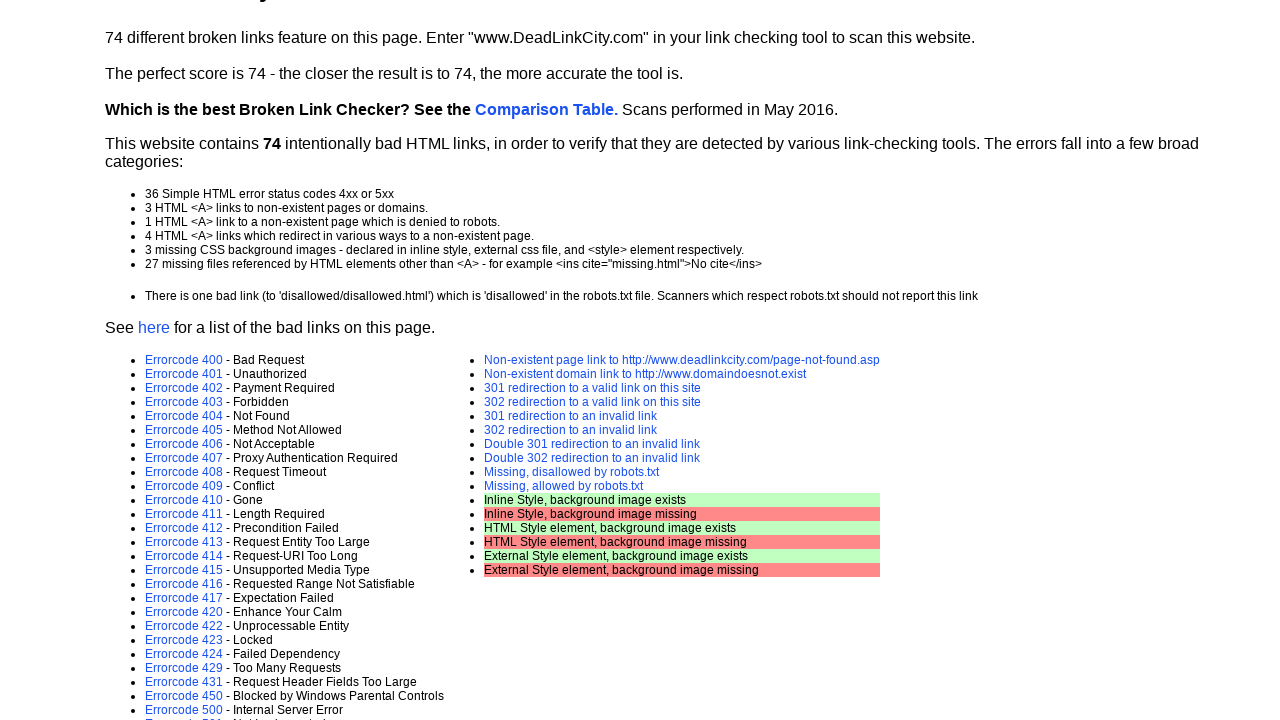

Scrolled visible link into view: mailto:info@deadlinkchecker.com?subject=DeadLinkCity.com - feedback
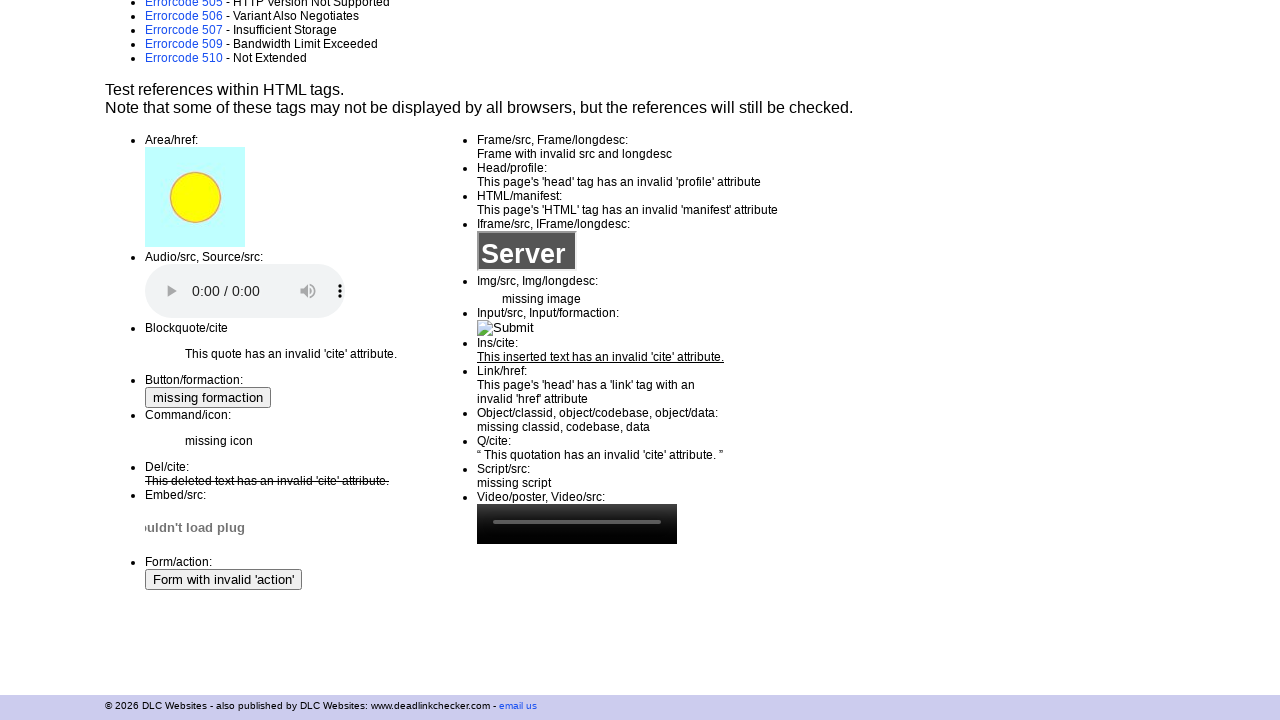

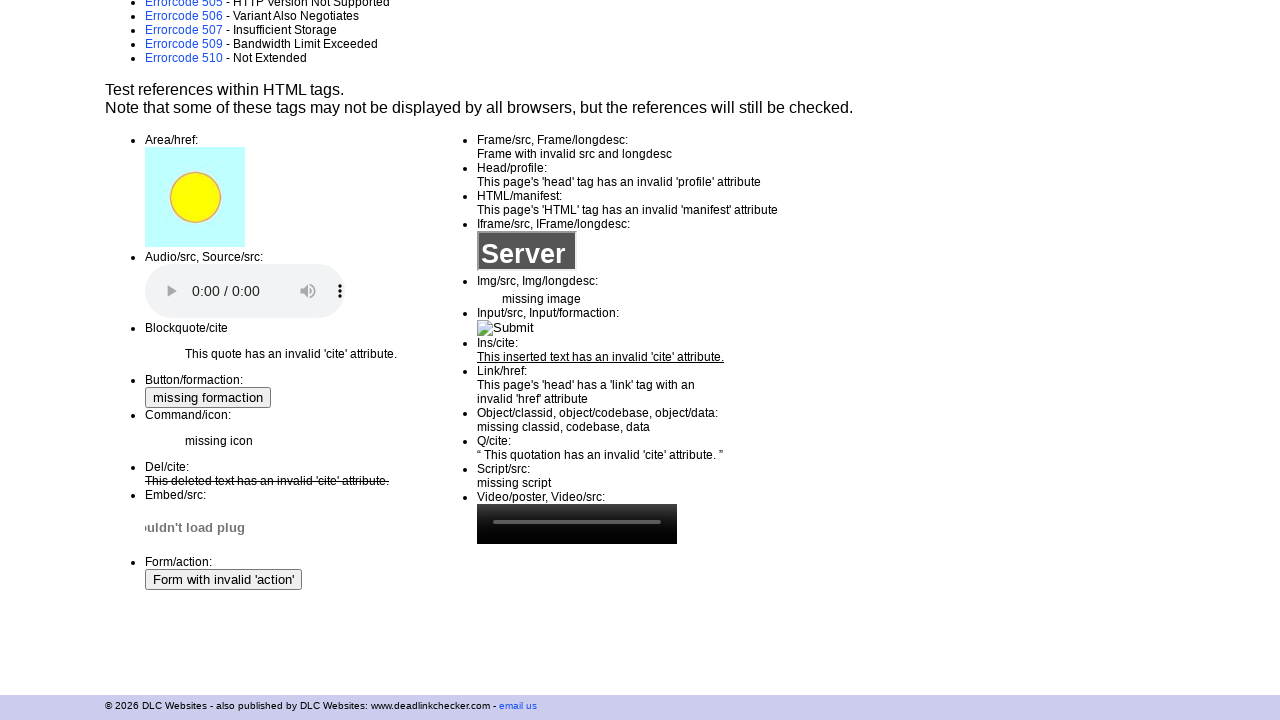